Tests NuGet package search by entering "yaml" in the search box, clicking search, and verifying that packages are displayed with titles and descriptions

Starting URL: https://nuget.org

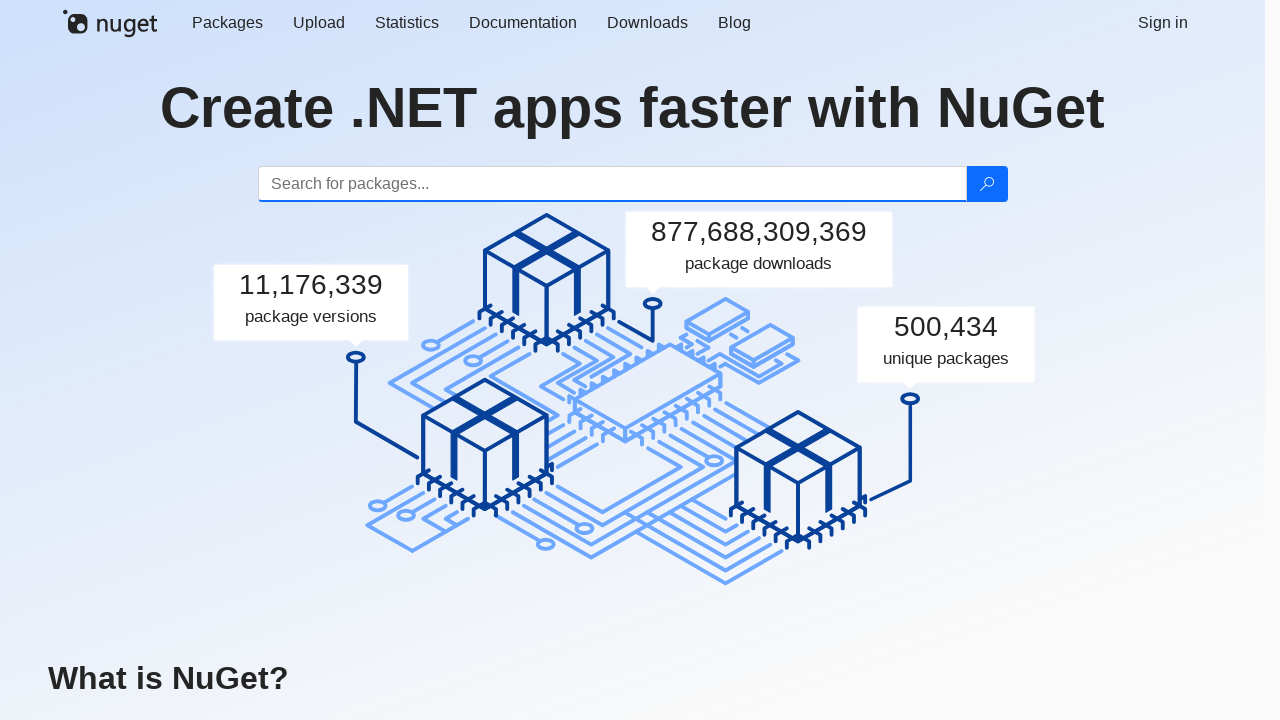

Filled search box with 'yaml' on #search
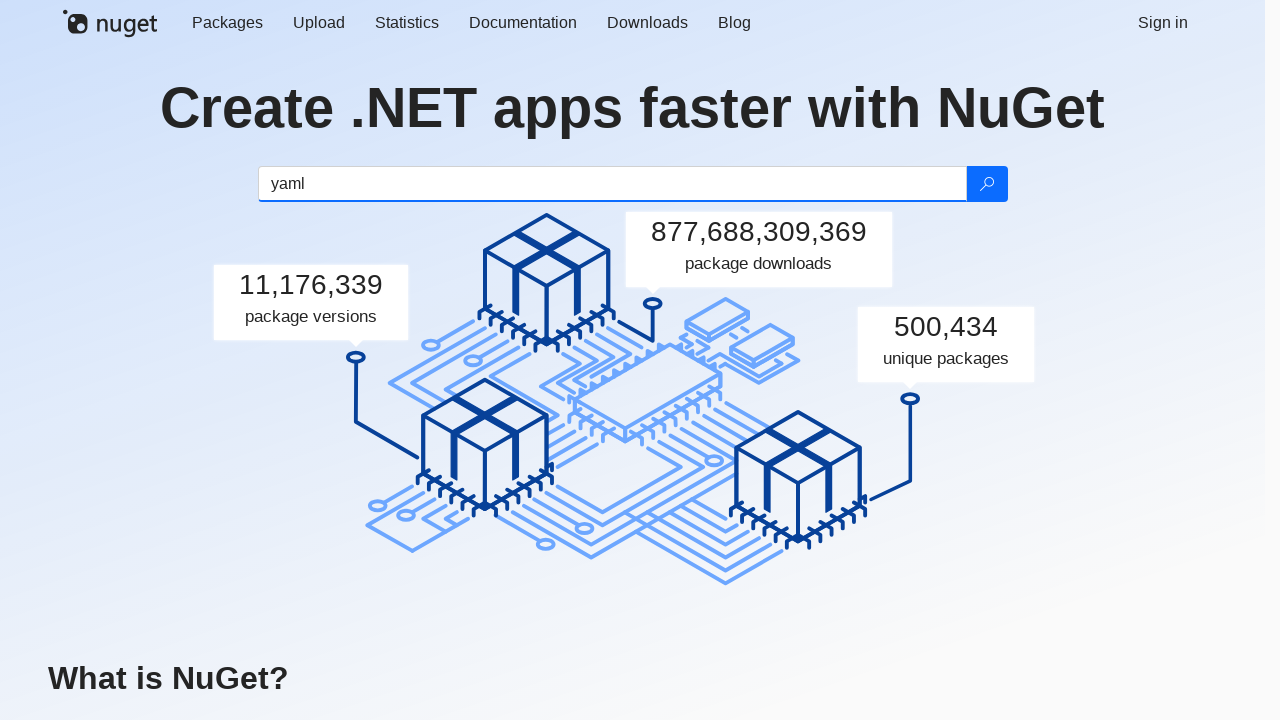

Clicked search button at (986, 184) on .btn-search
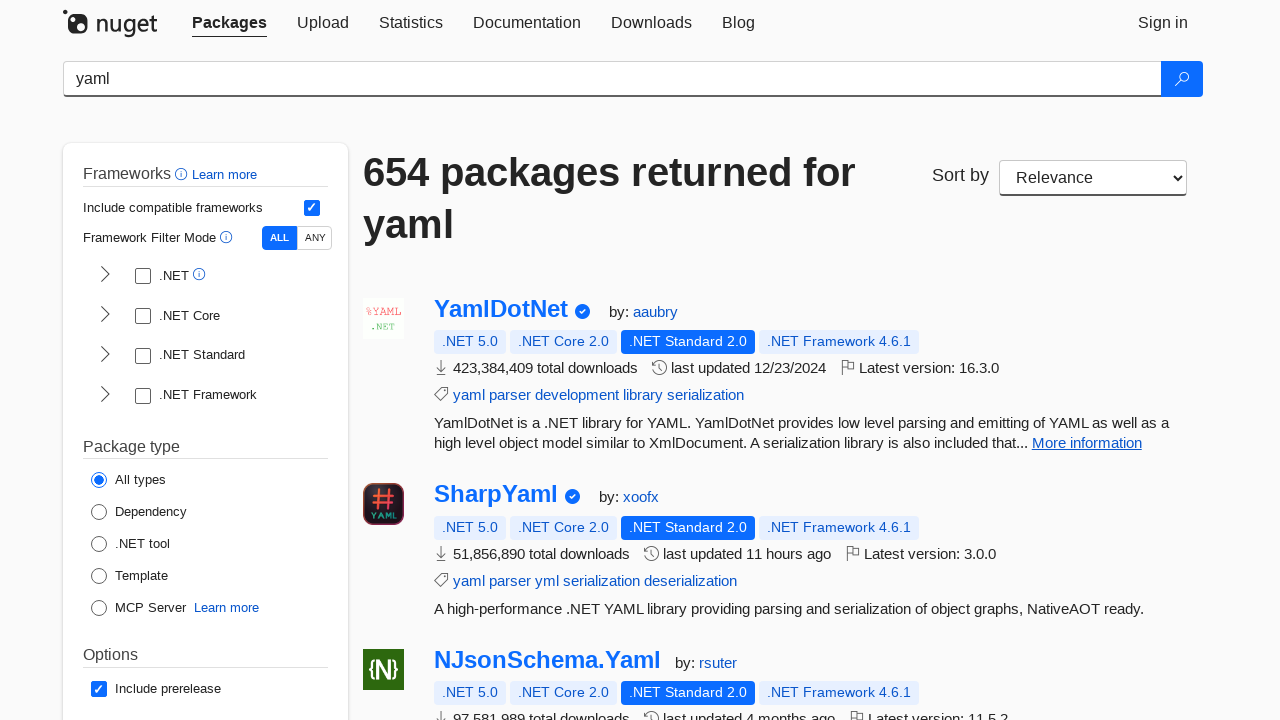

Package results loaded on the page
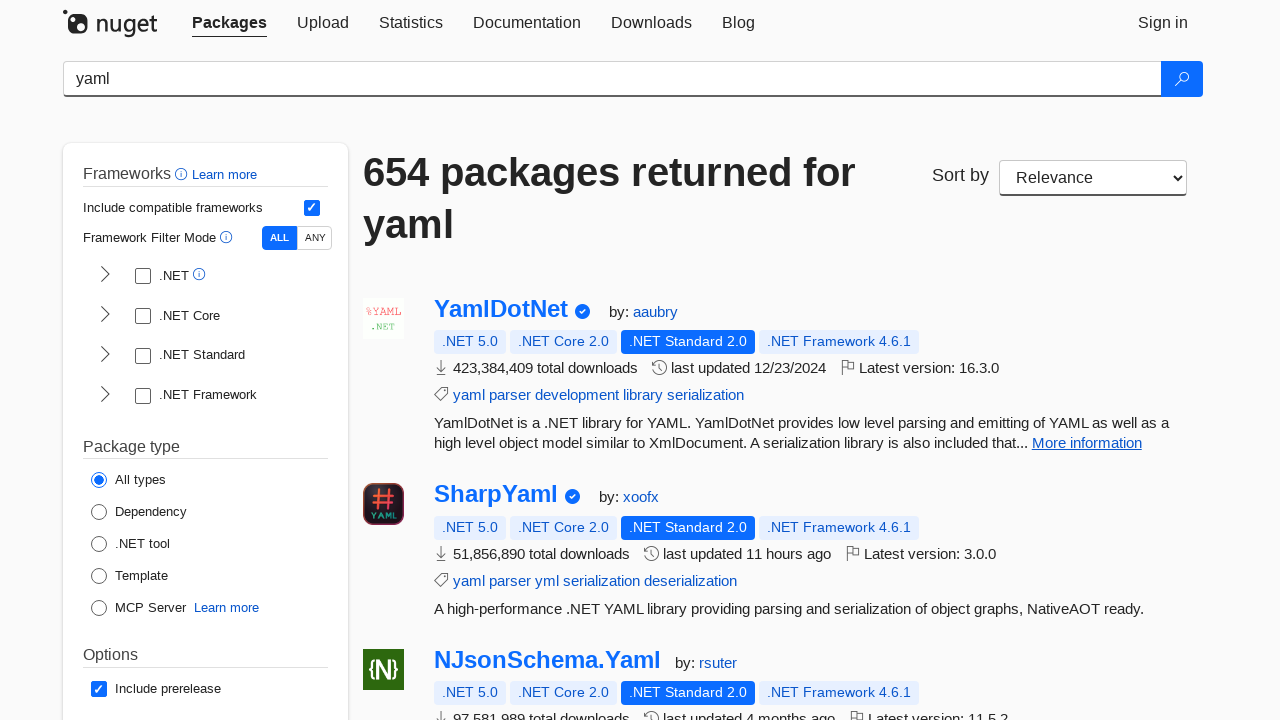

Retrieved all package elements from search results
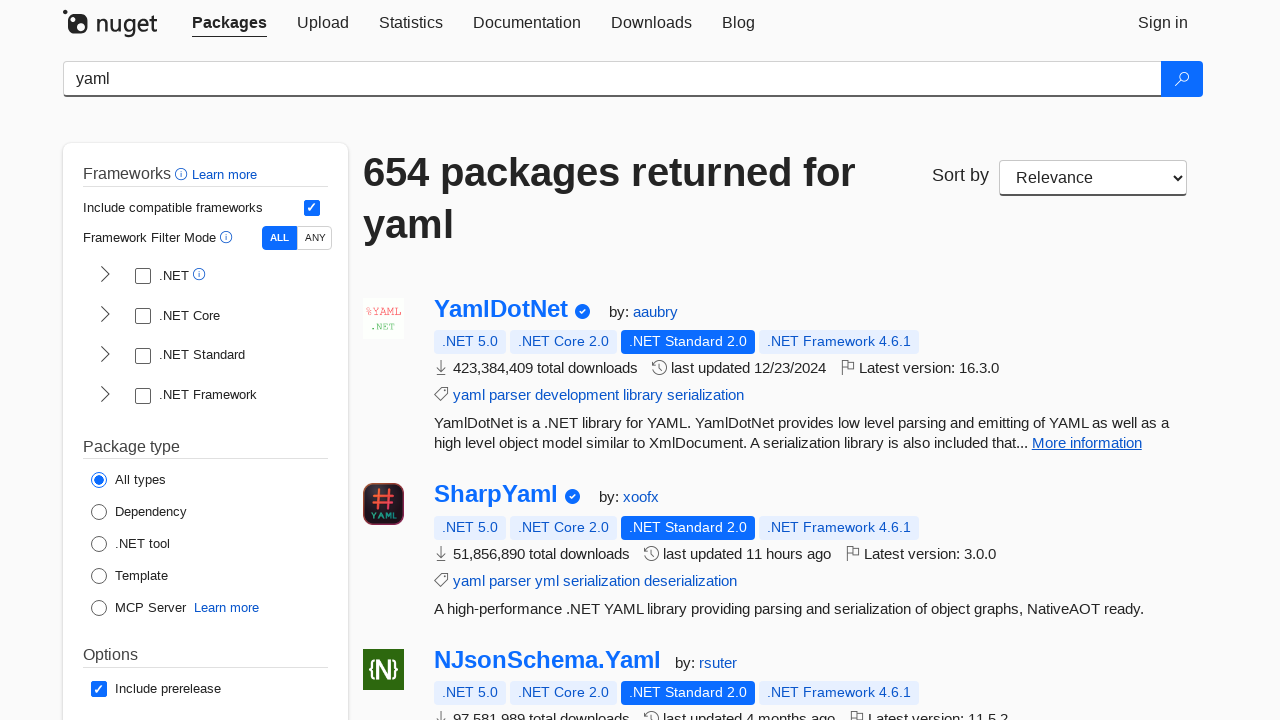

Package title link is visible
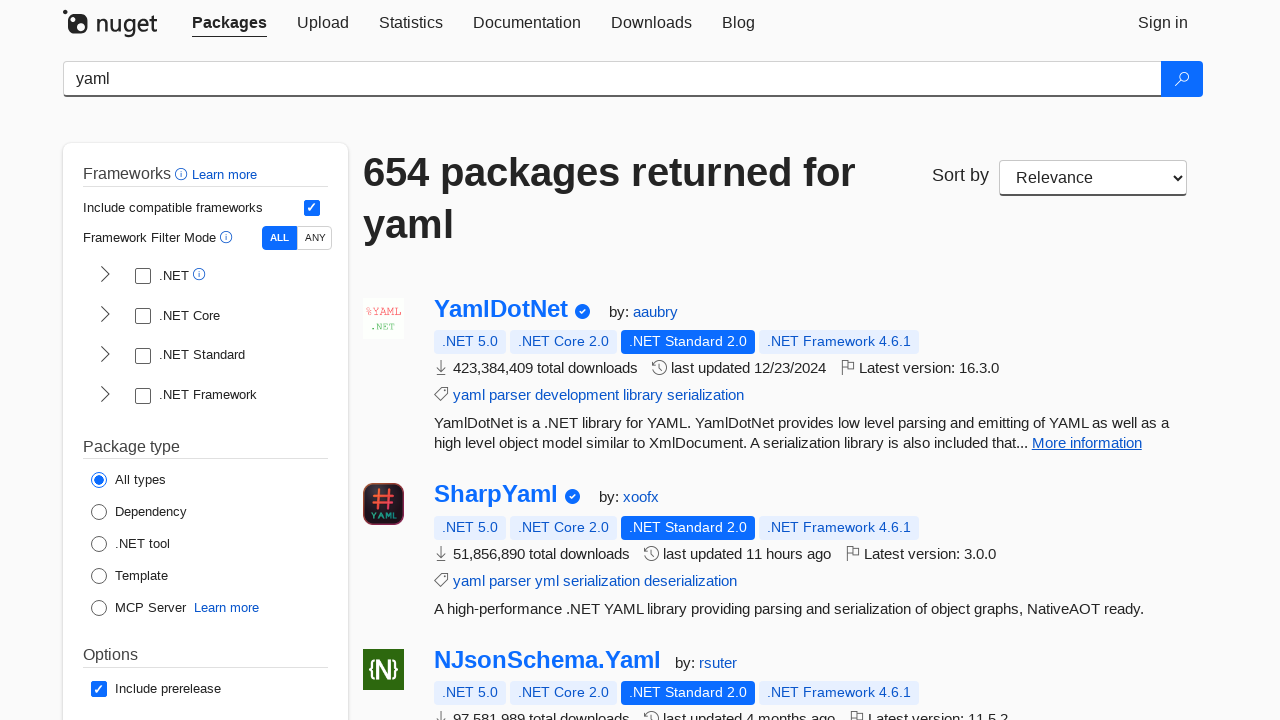

Package details are visible
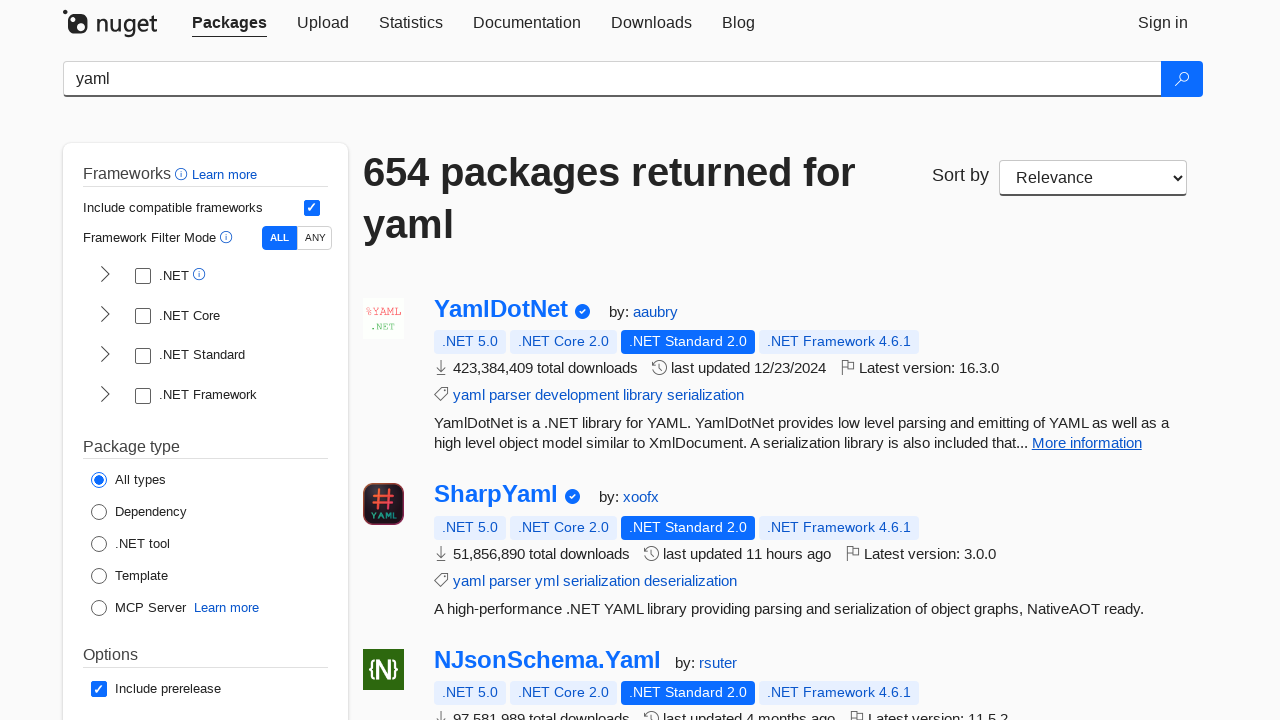

Package title link is visible
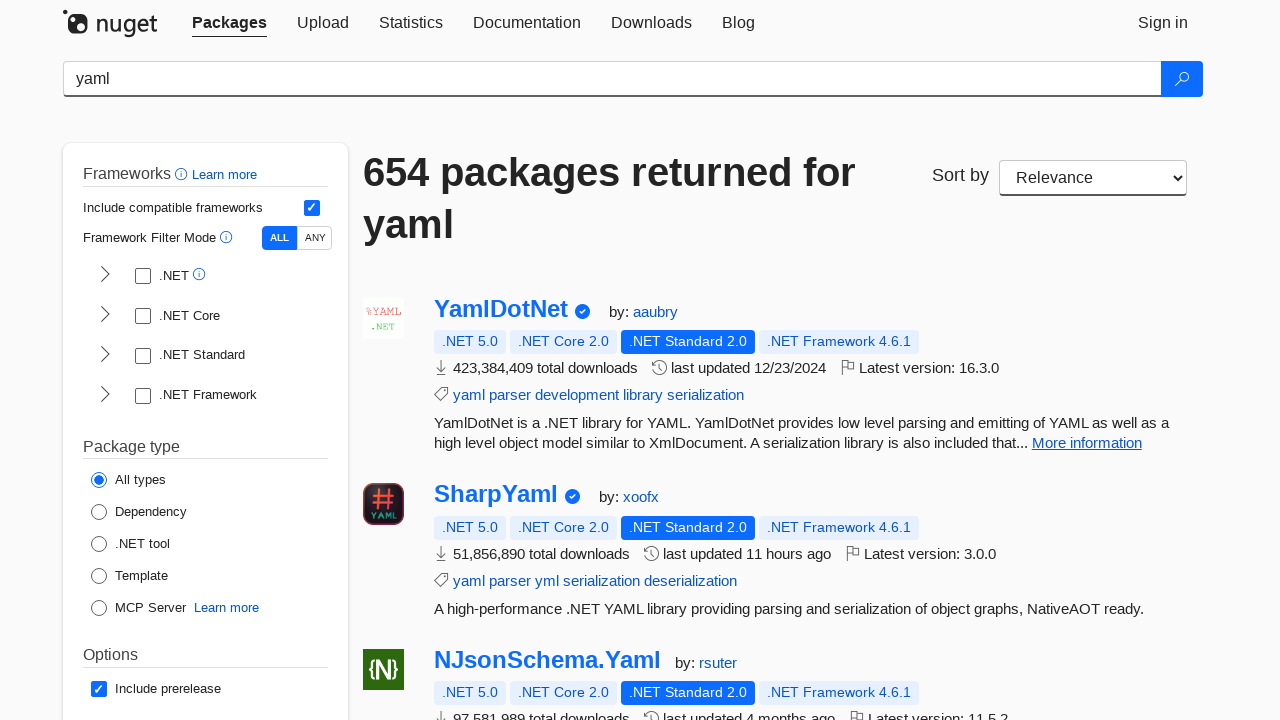

Package details are visible
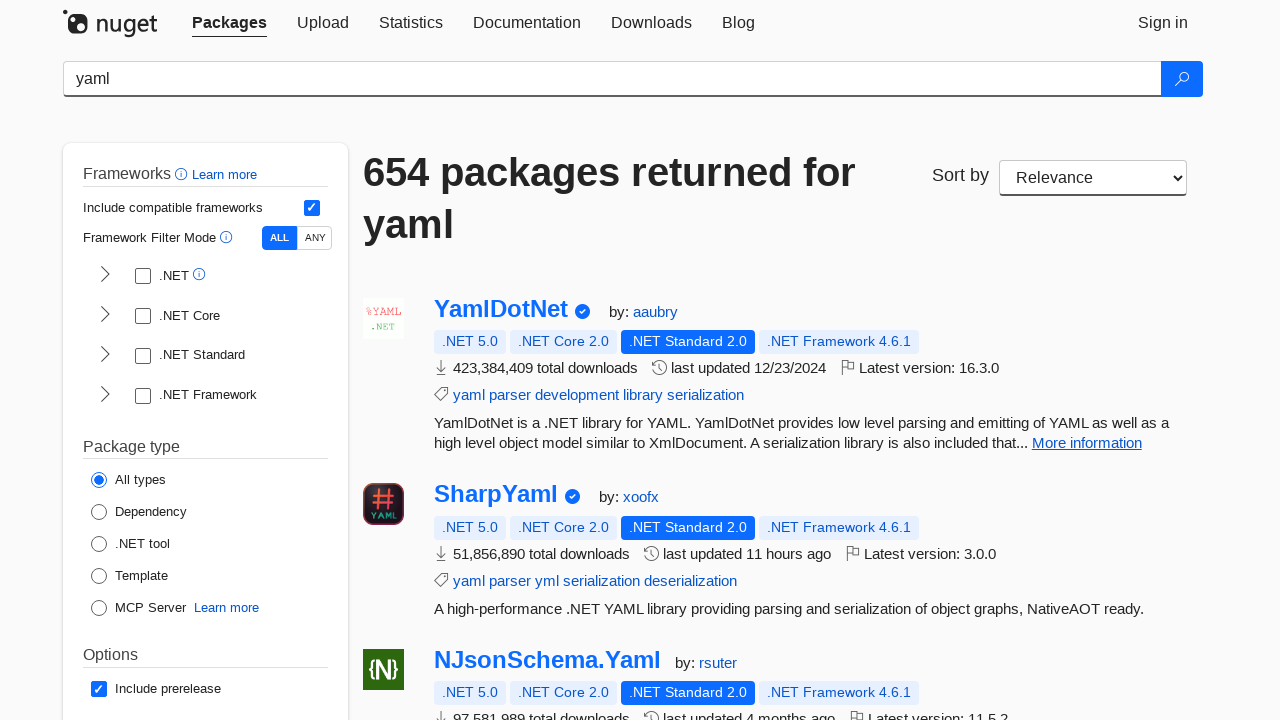

Package title link is visible
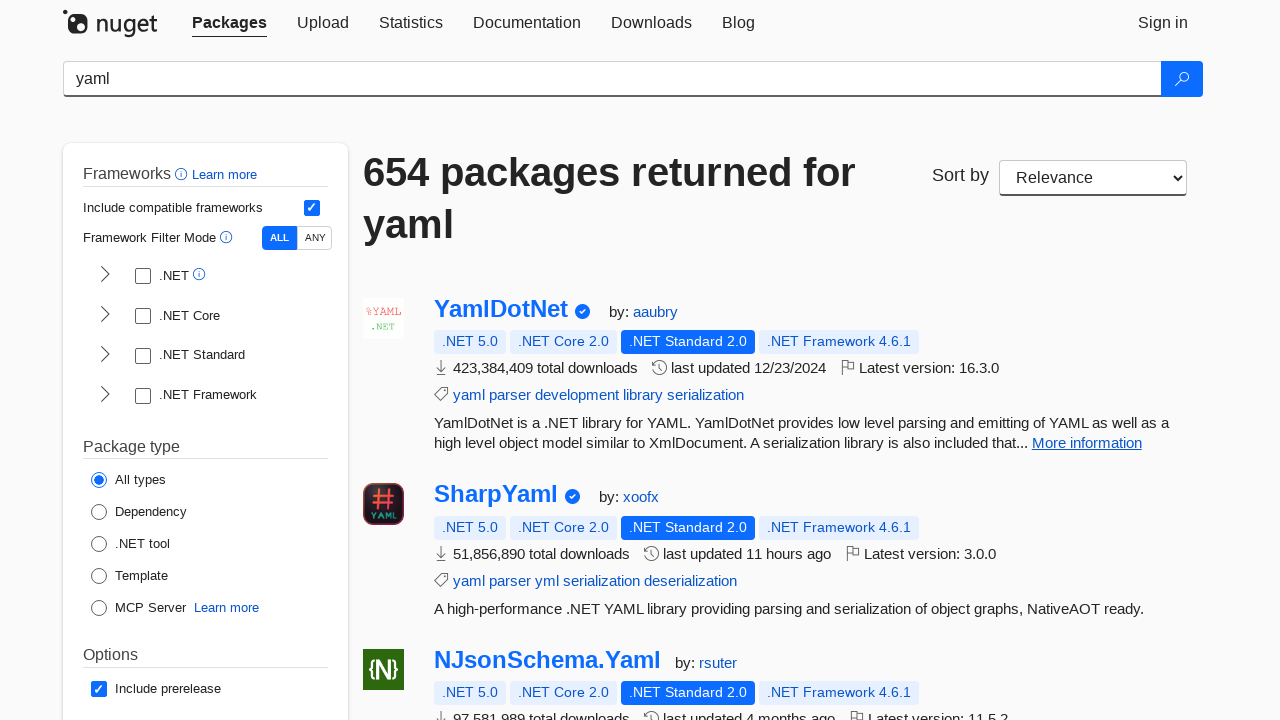

Package details are visible
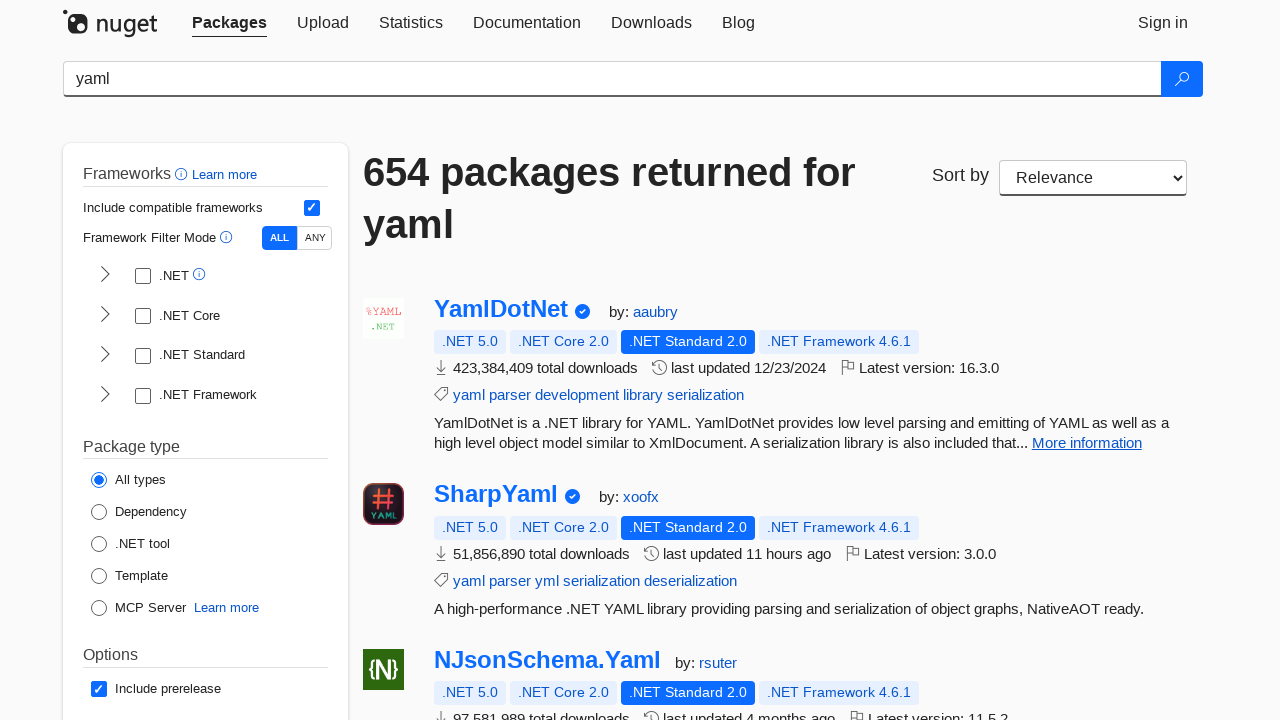

Package title link is visible
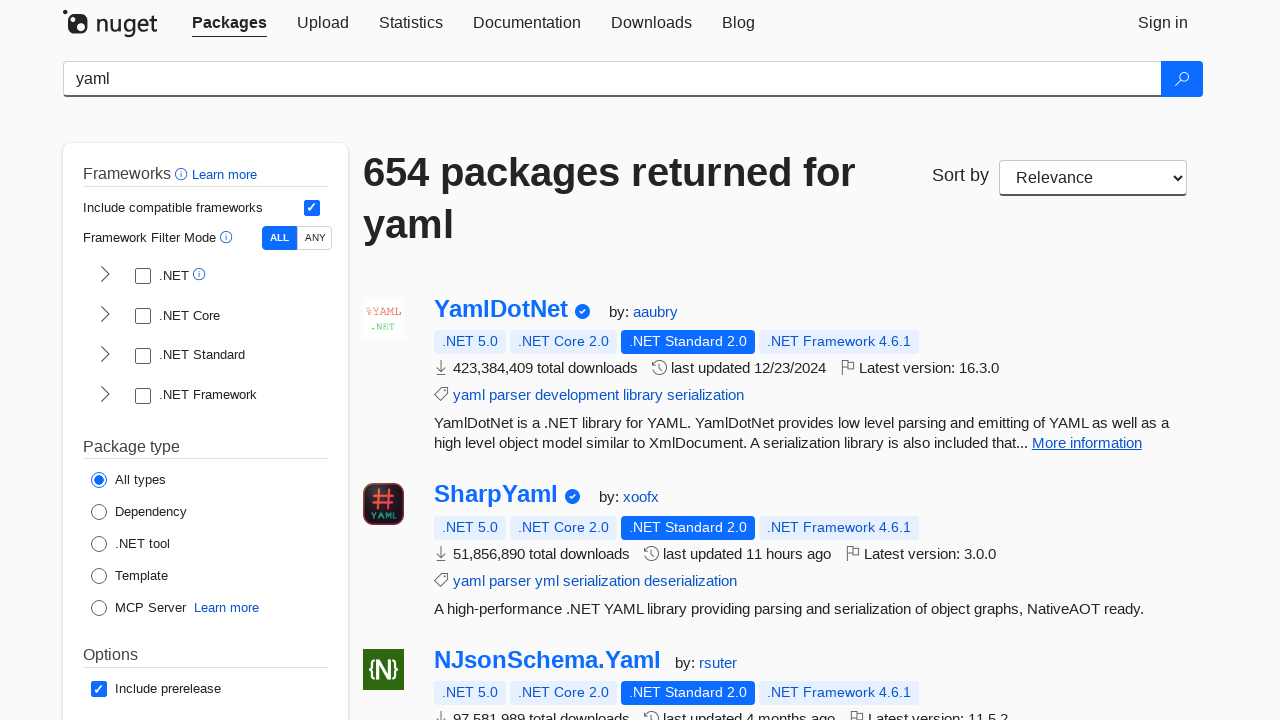

Package details are visible
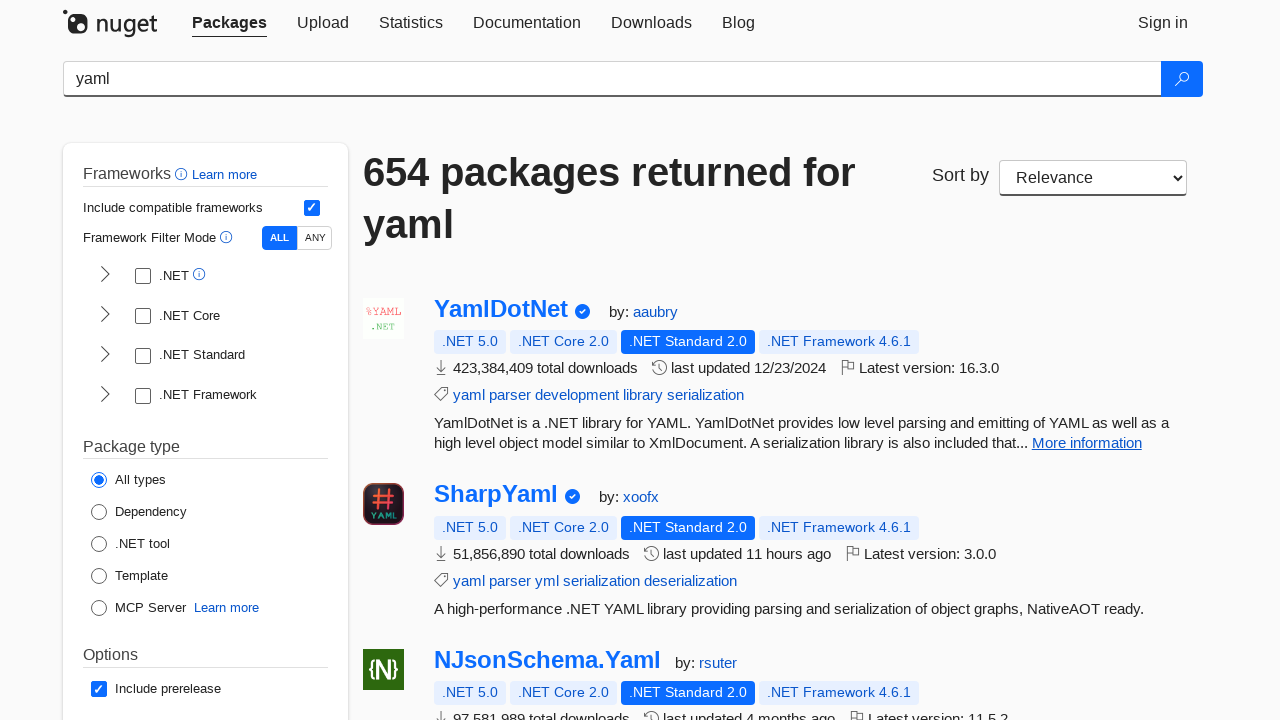

Package title link is visible
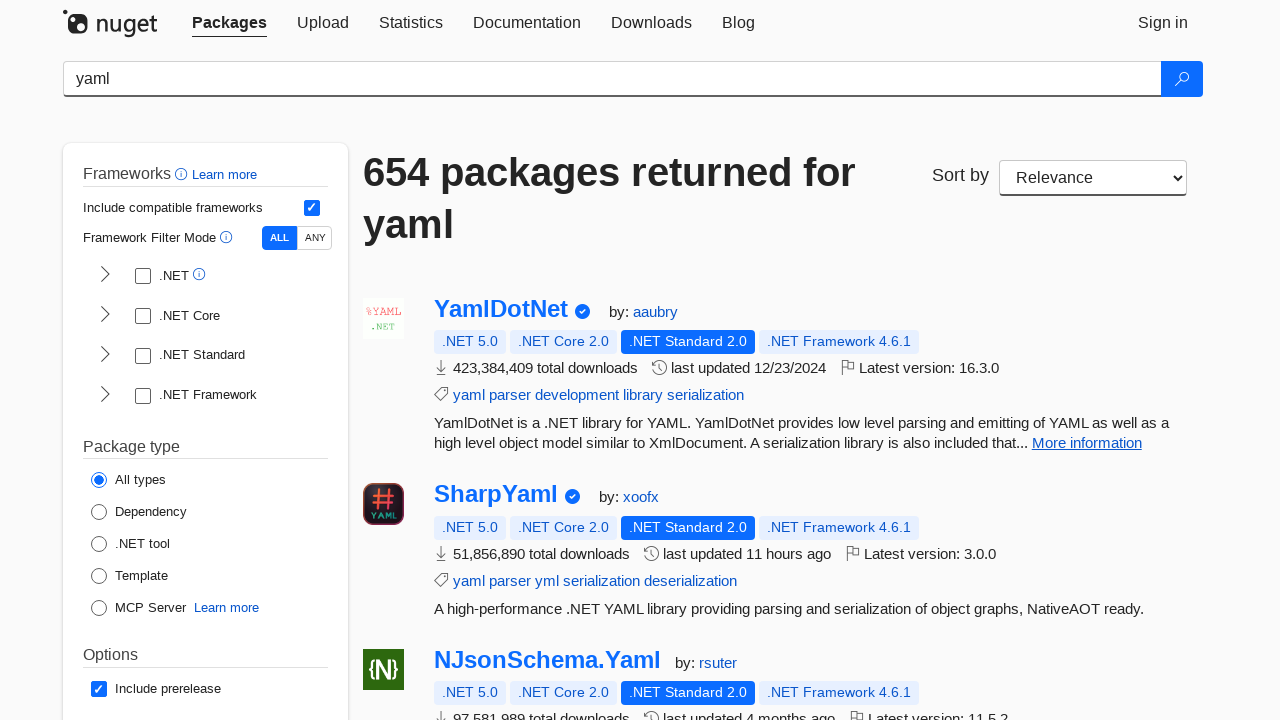

Package details are visible
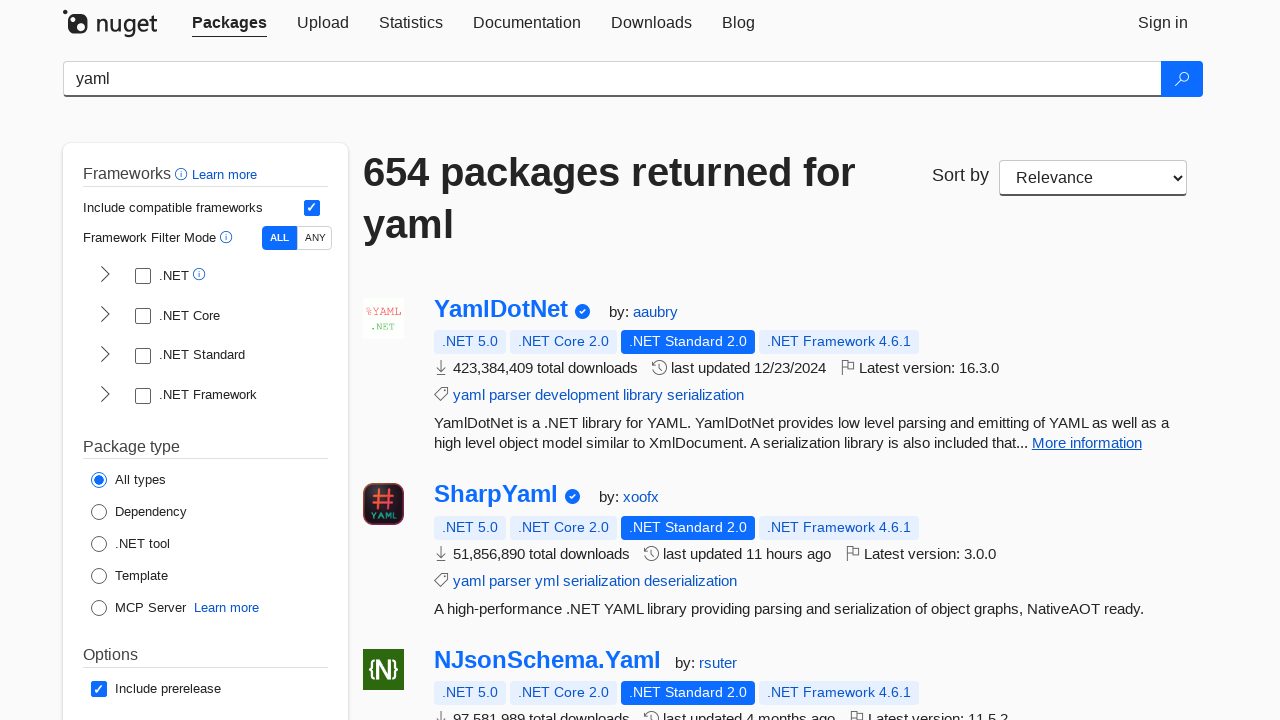

Package title link is visible
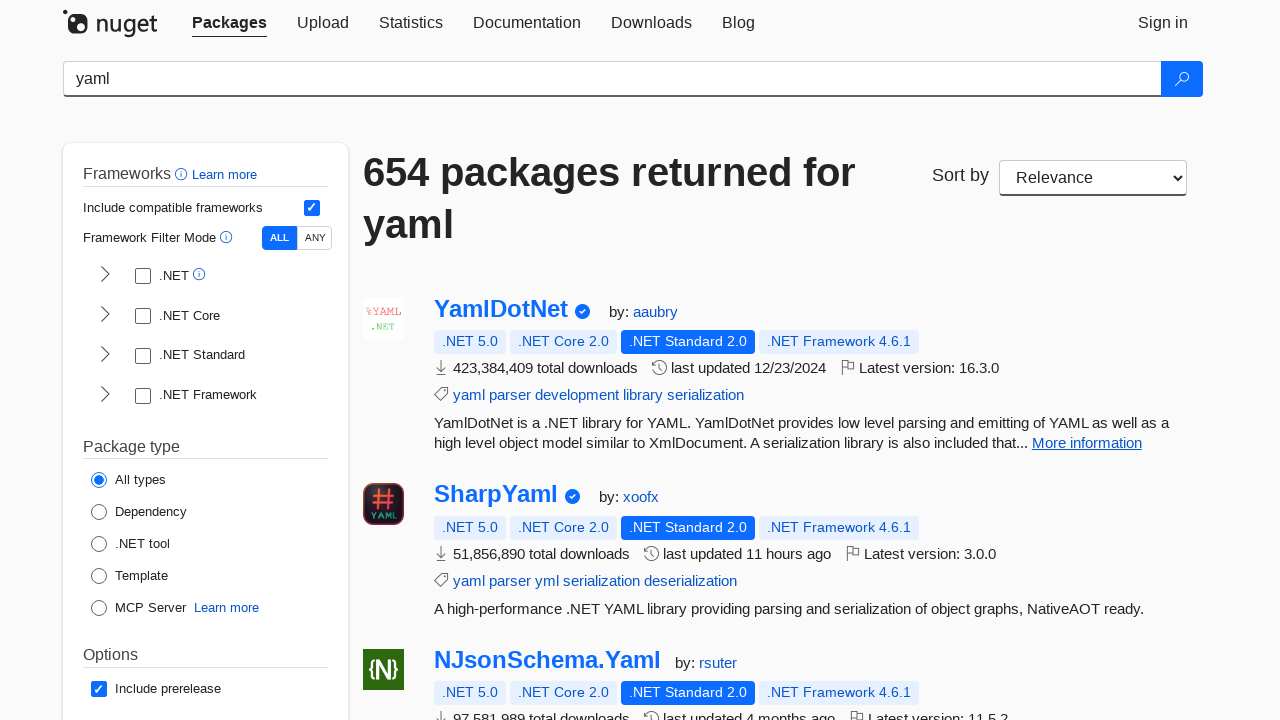

Package details are visible
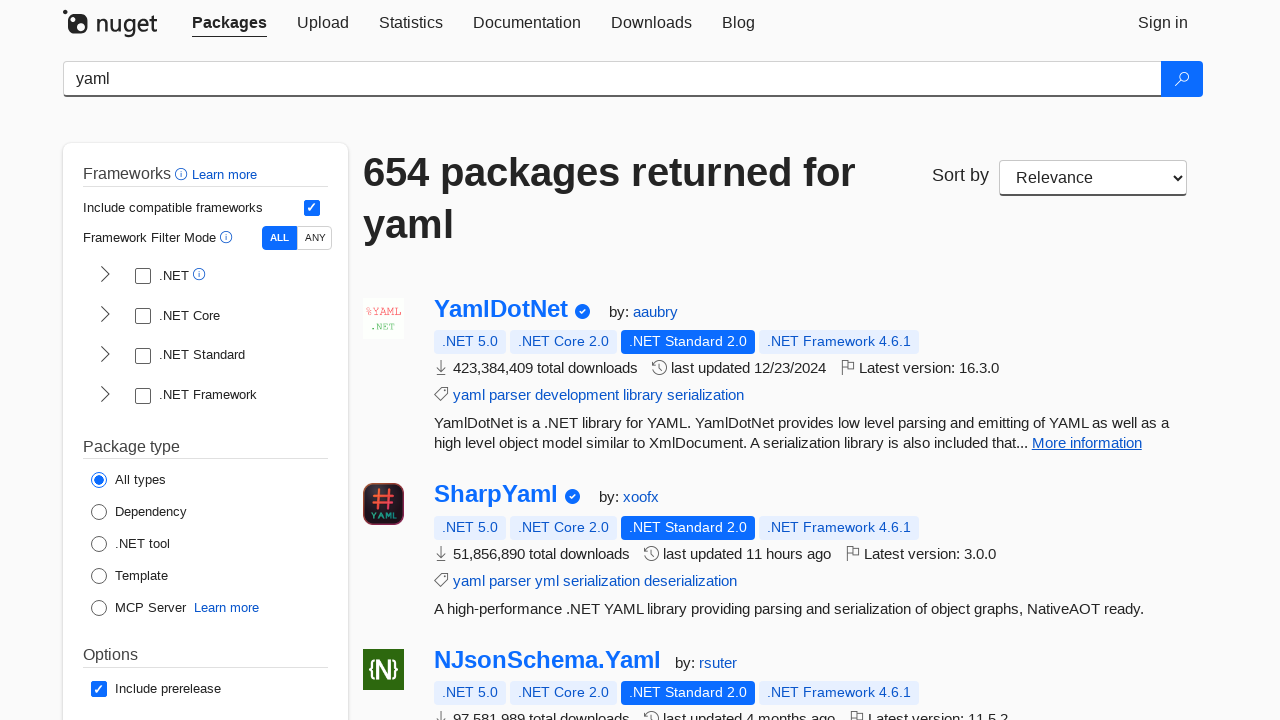

Package title link is visible
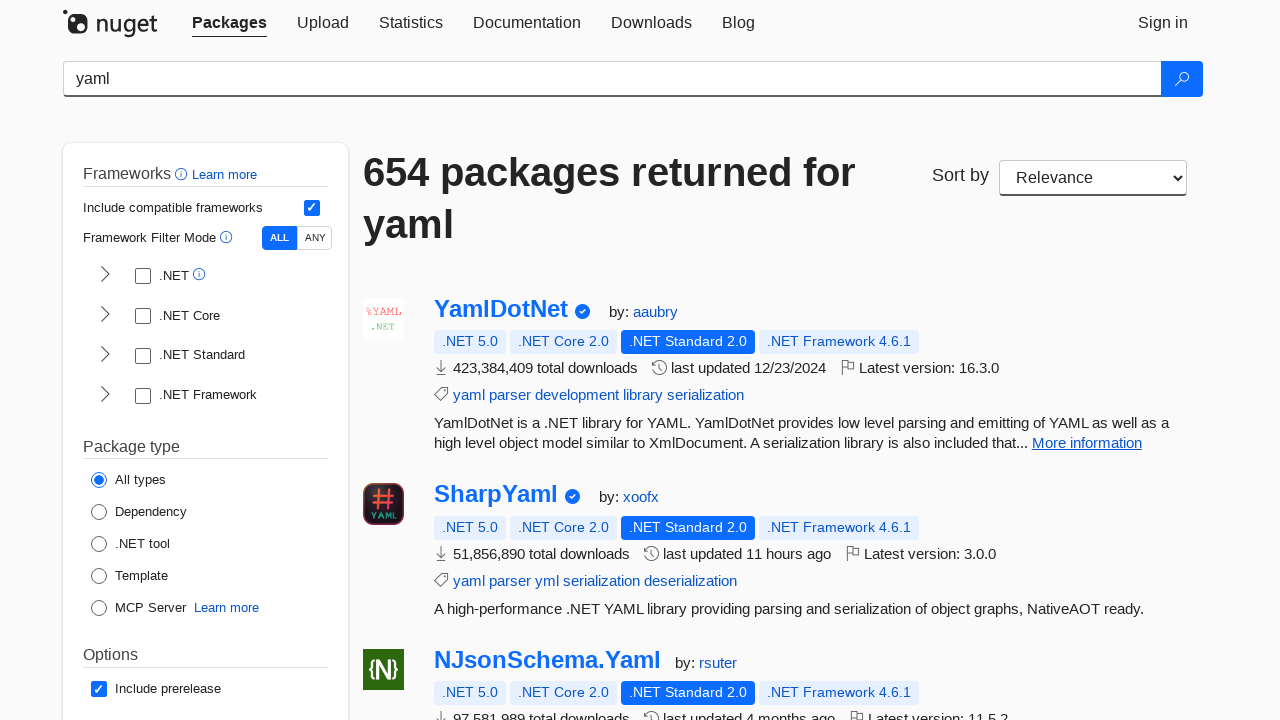

Package details are visible
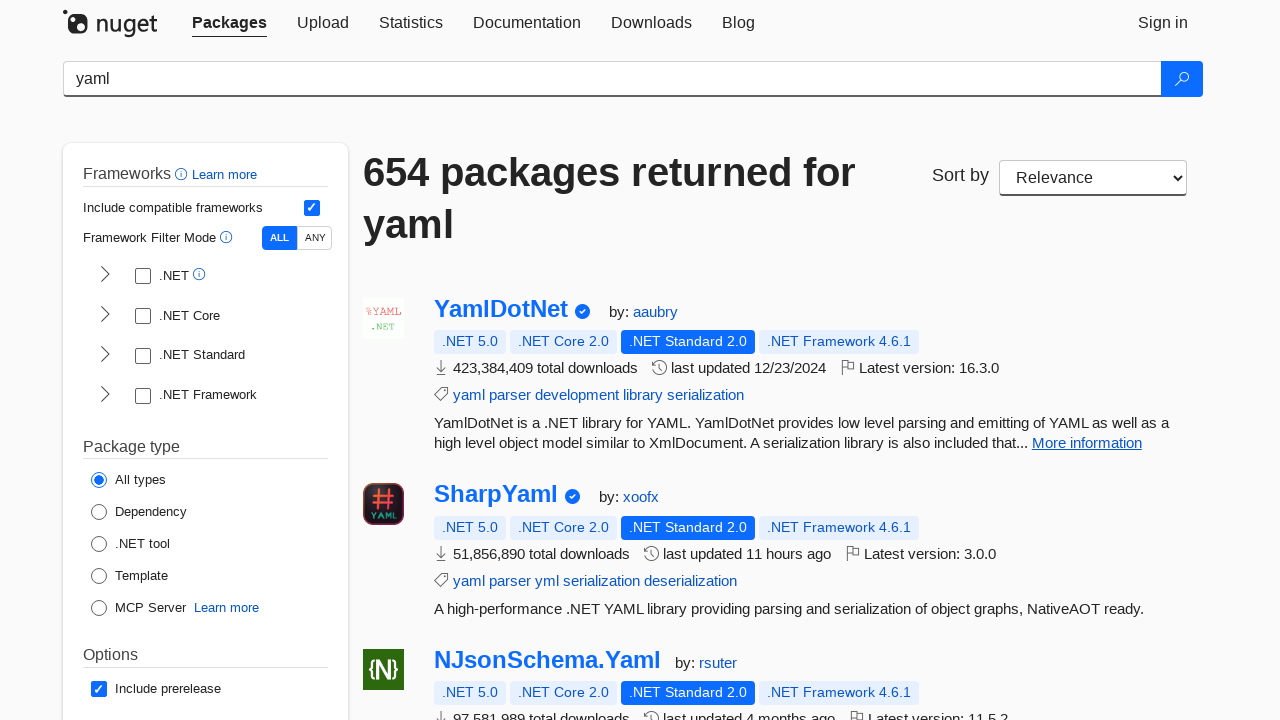

Package title link is visible
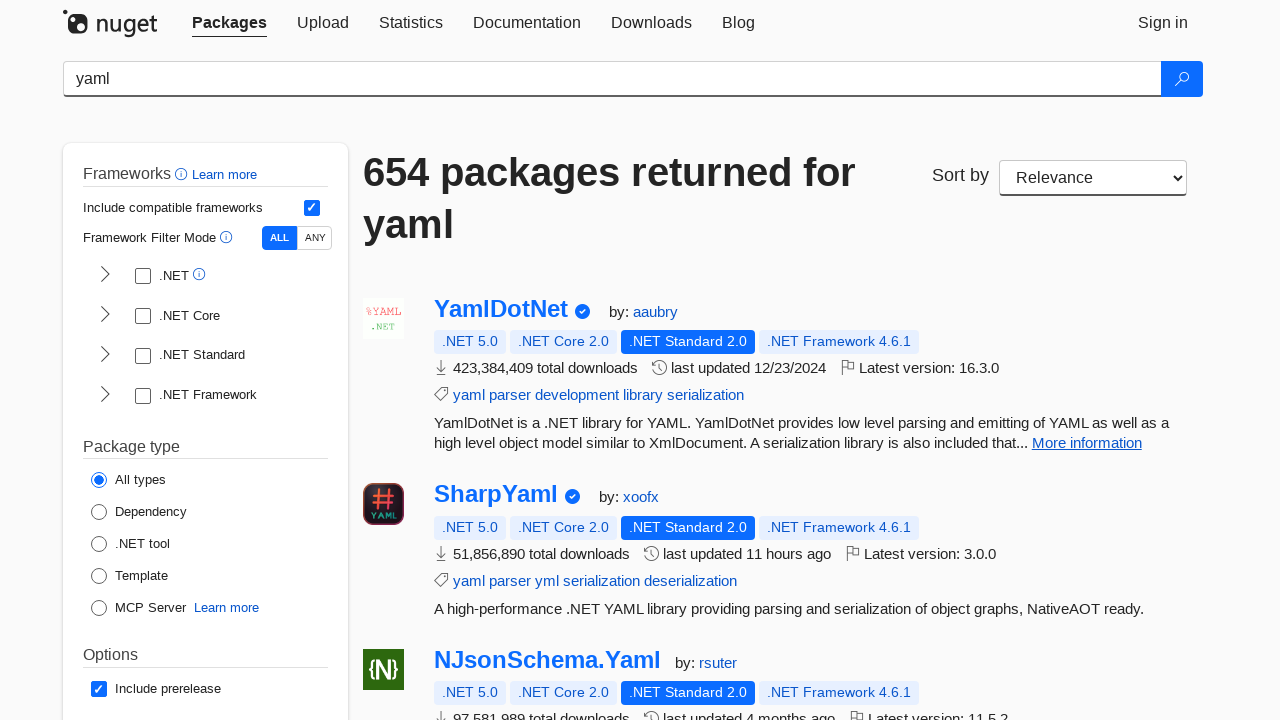

Package details are visible
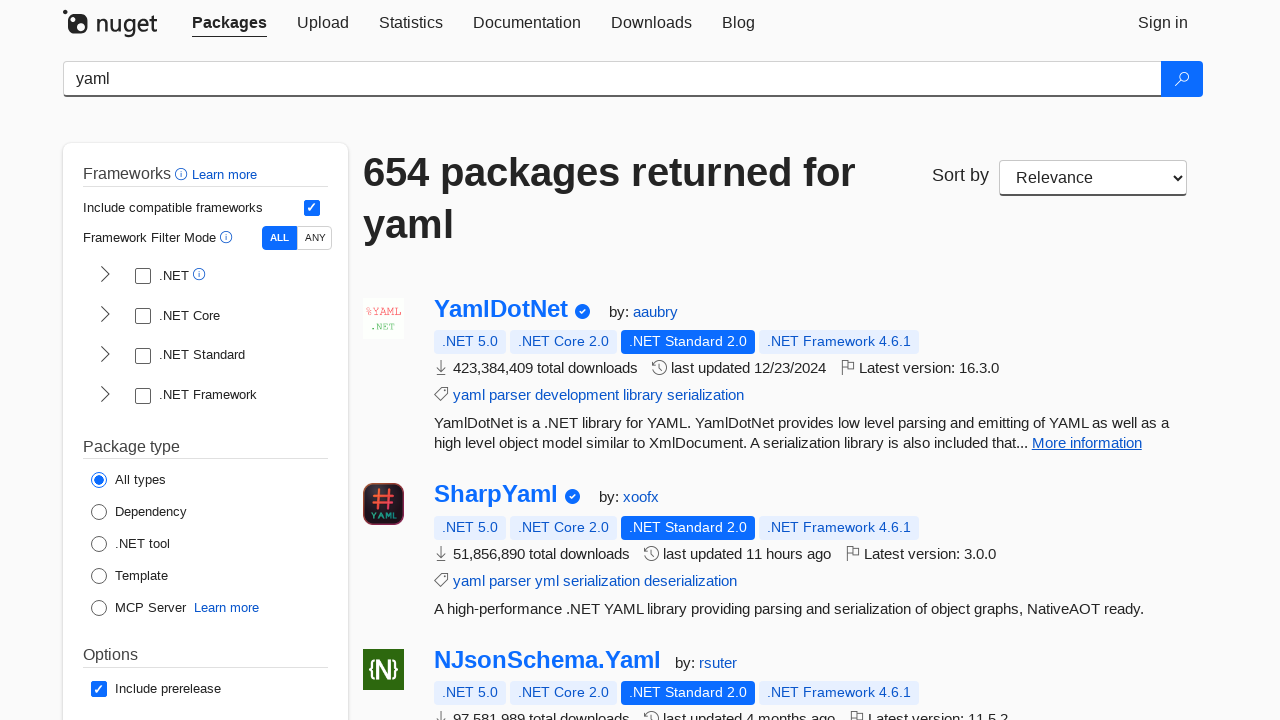

Package title link is visible
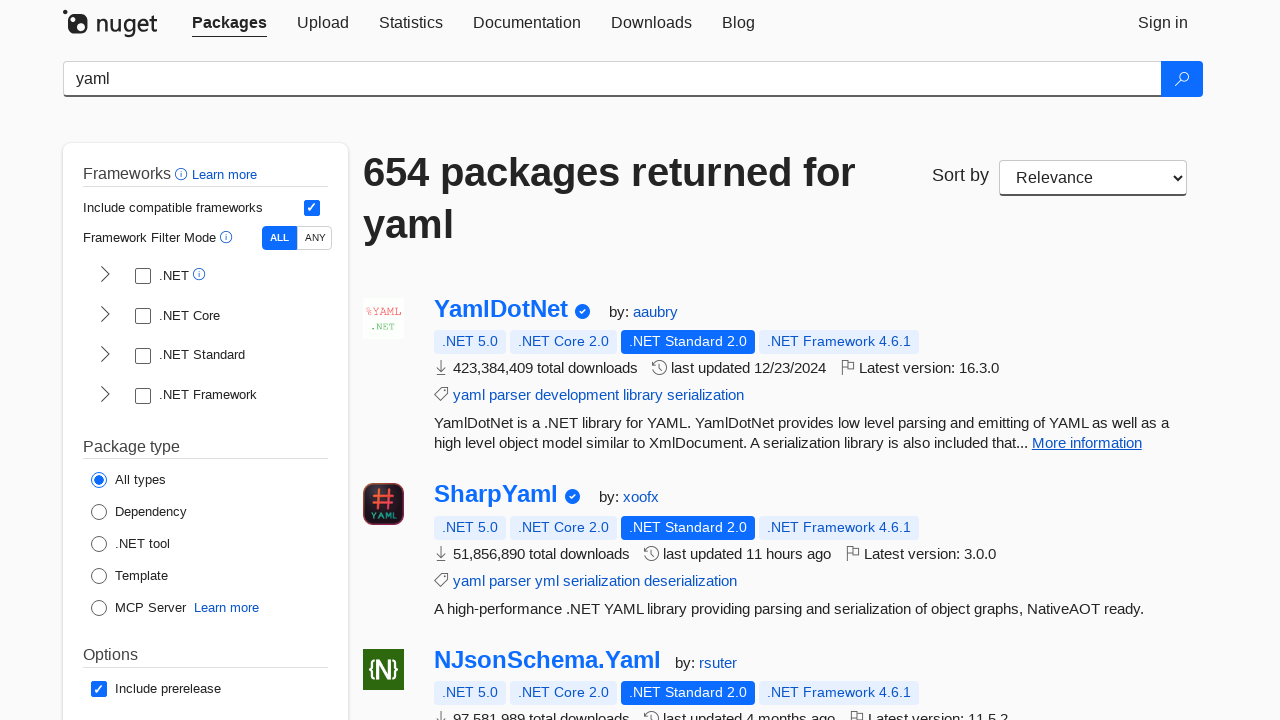

Package details are visible
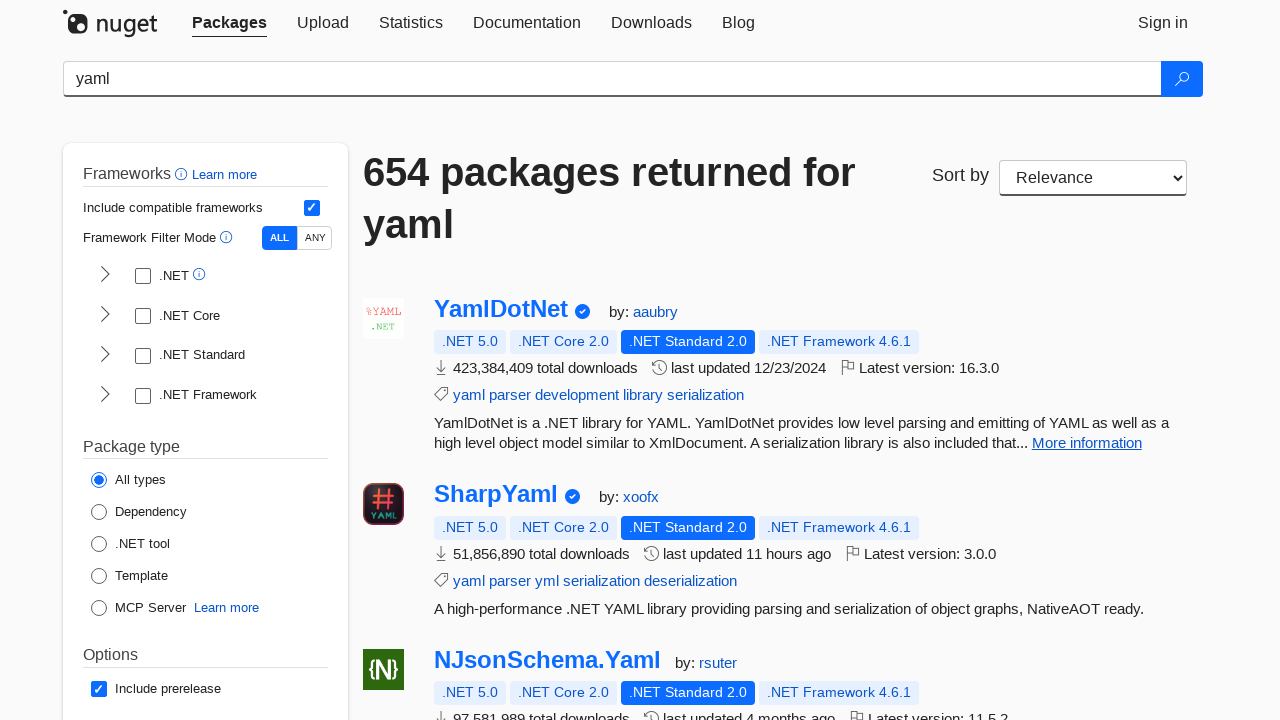

Package title link is visible
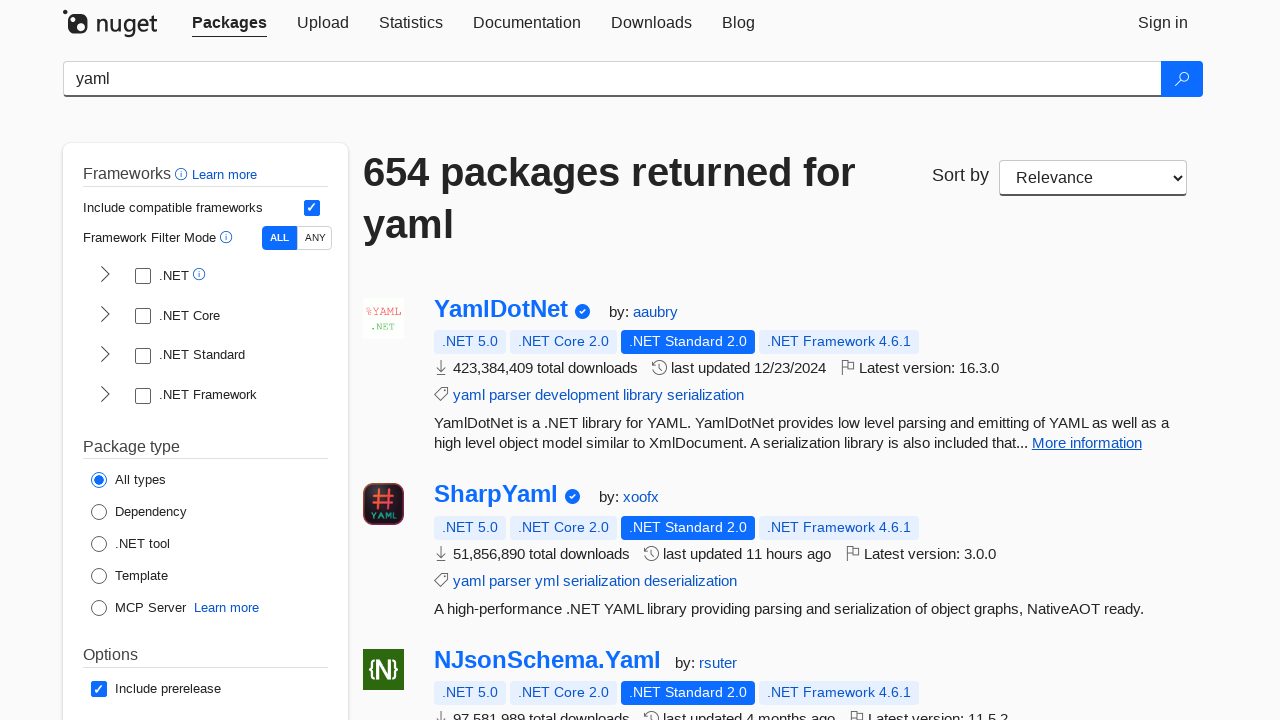

Package details are visible
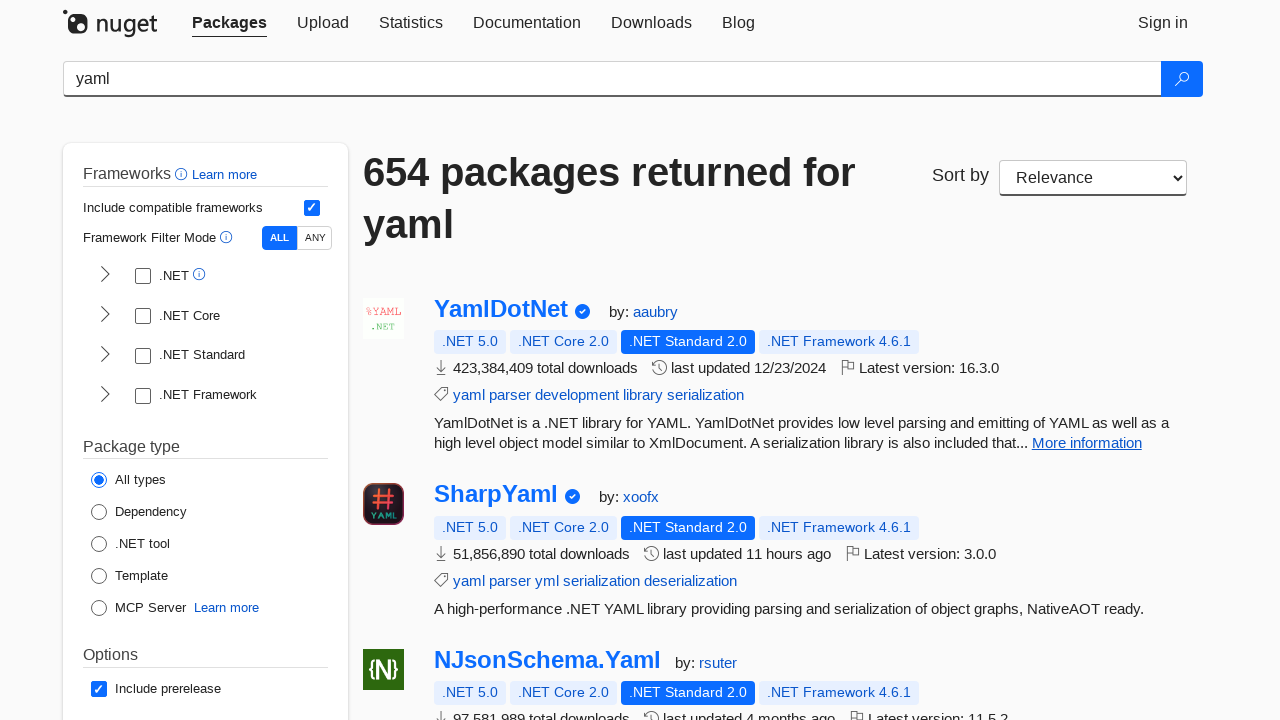

Package title link is visible
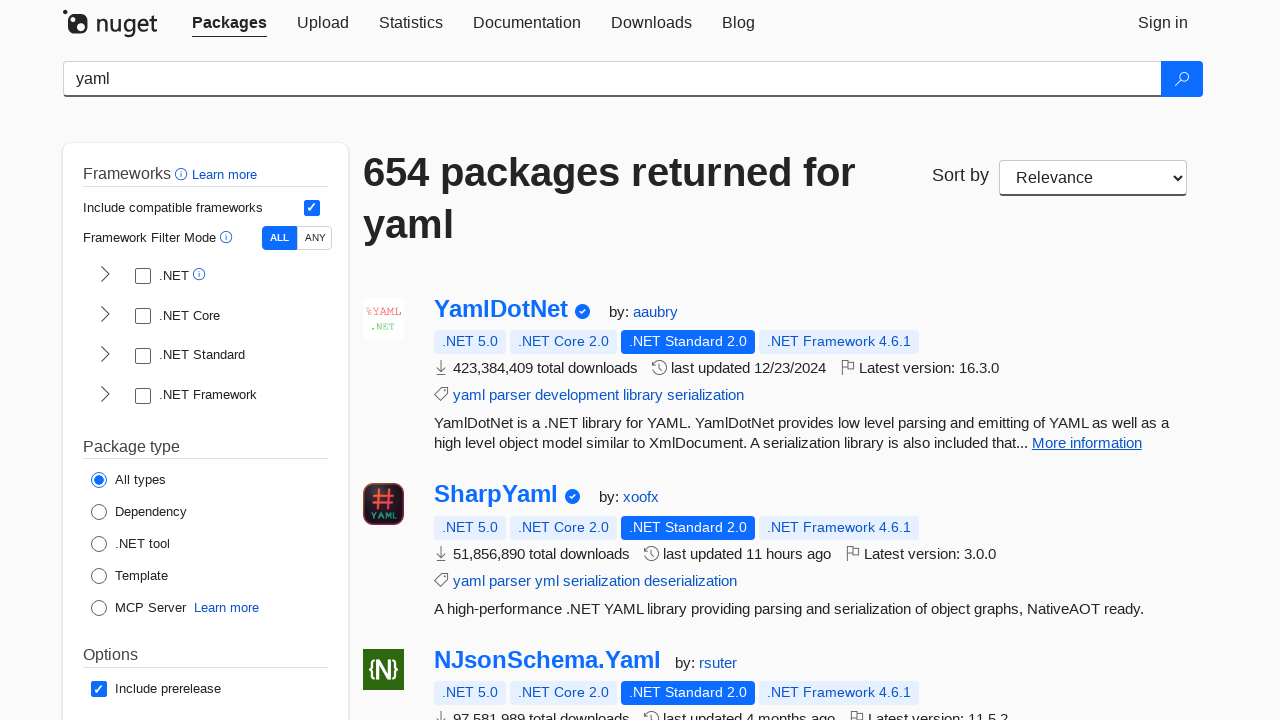

Package details are visible
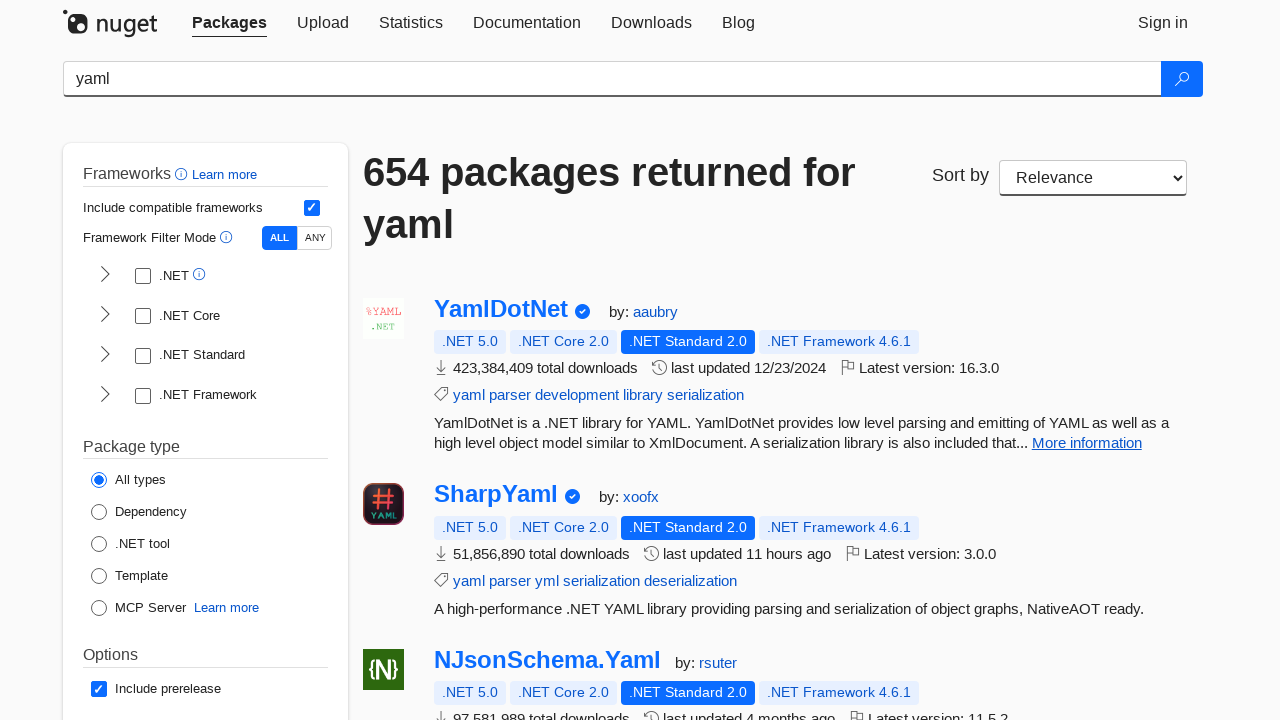

Package title link is visible
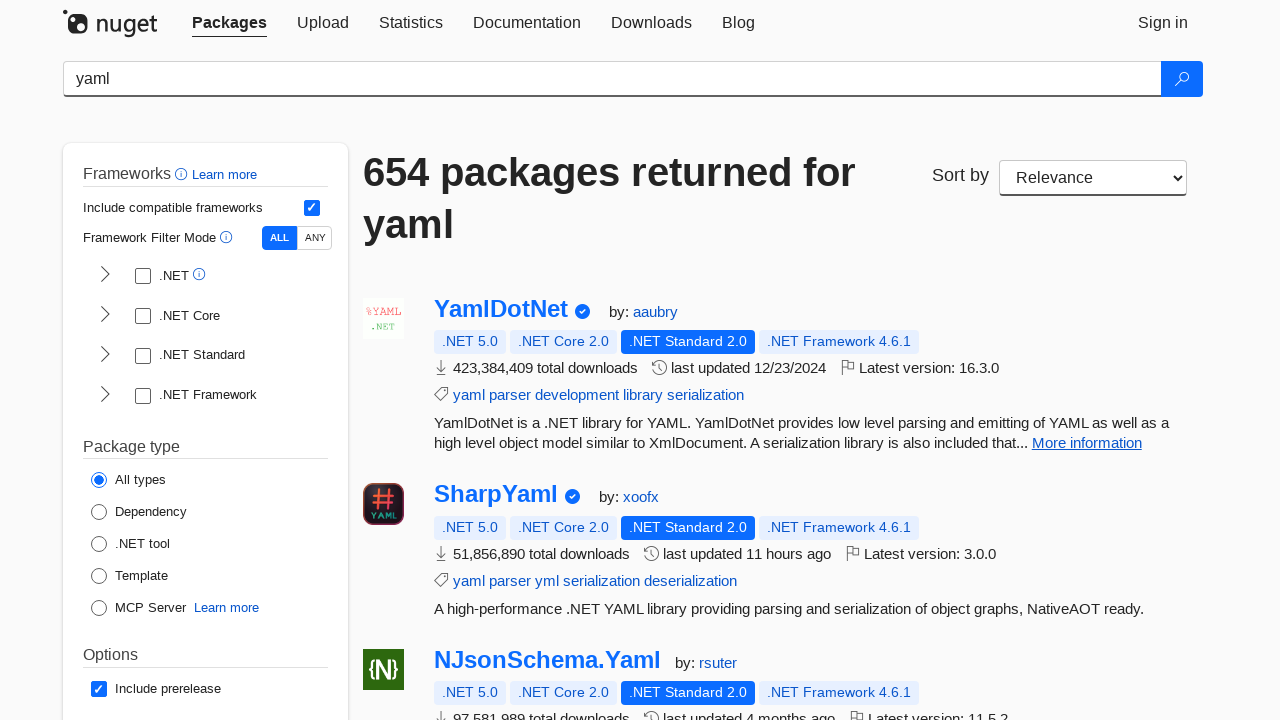

Package details are visible
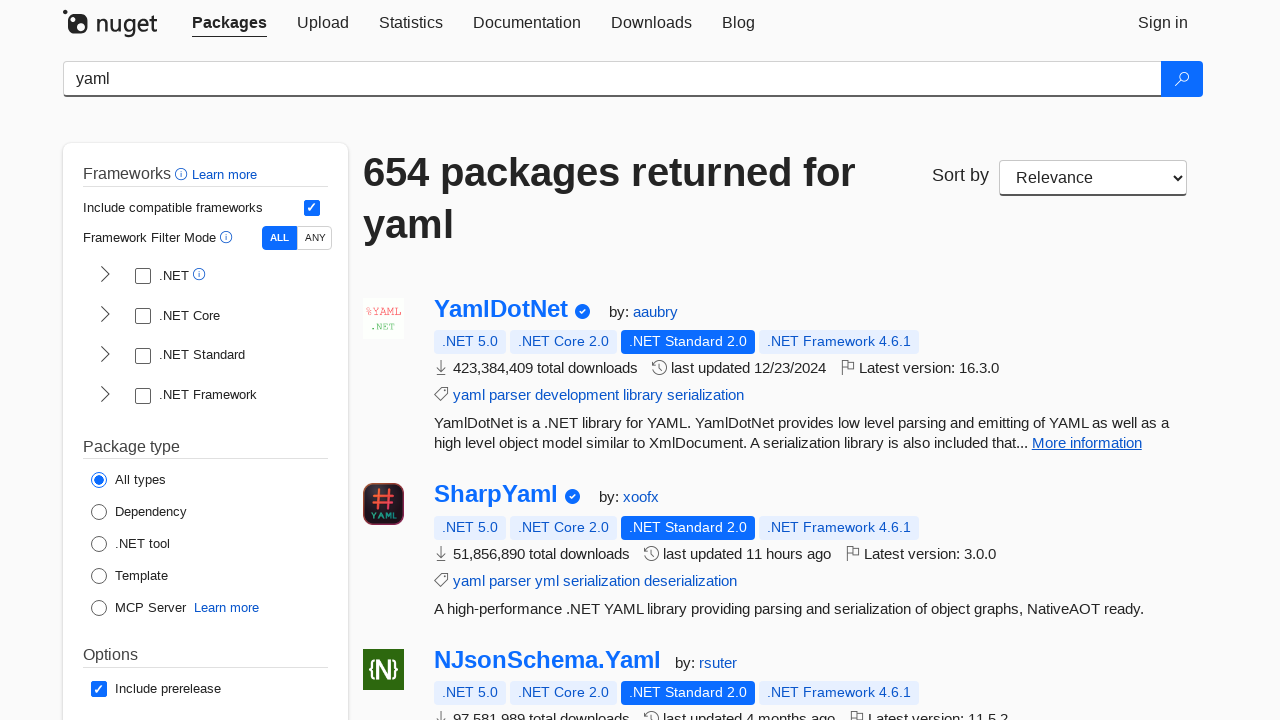

Package title link is visible
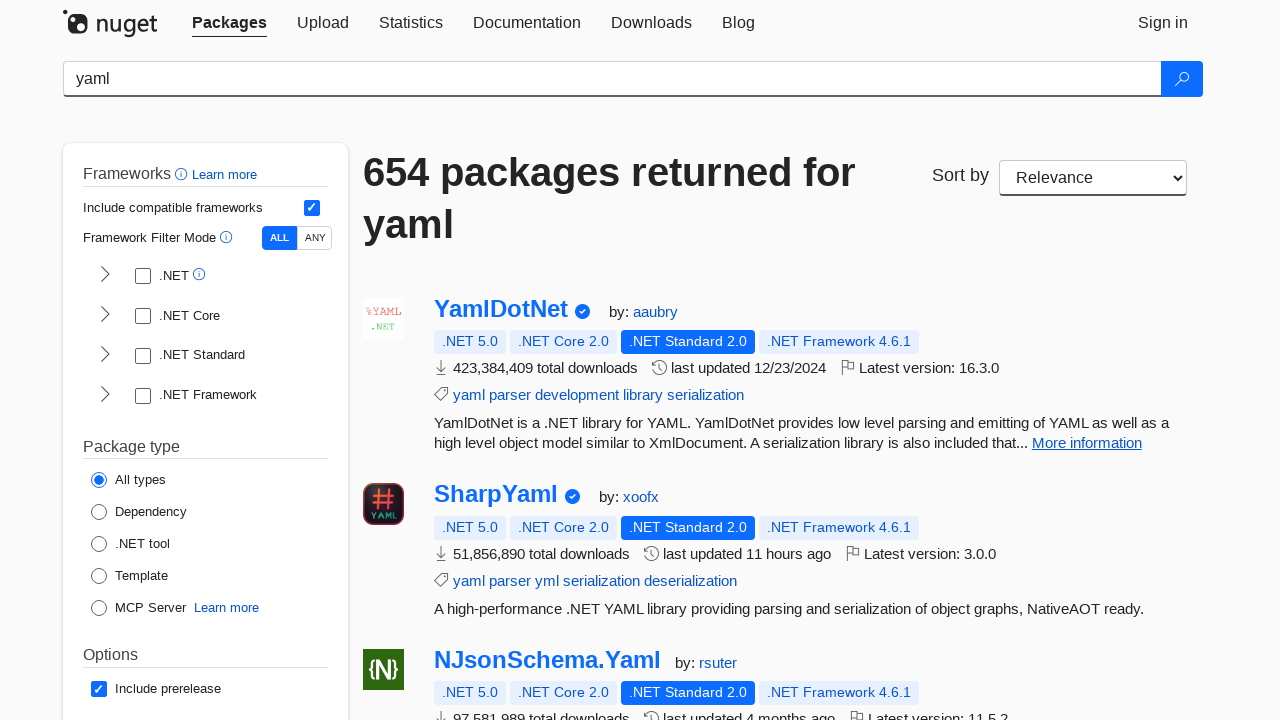

Package details are visible
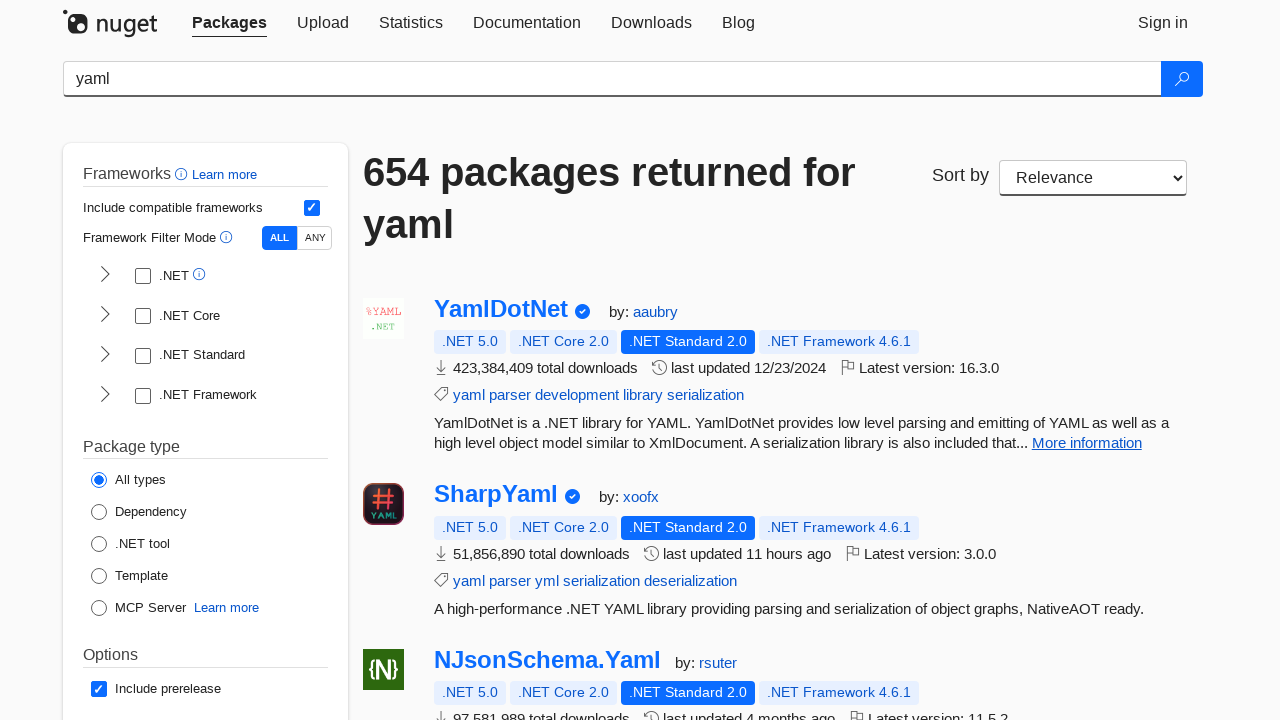

Package title link is visible
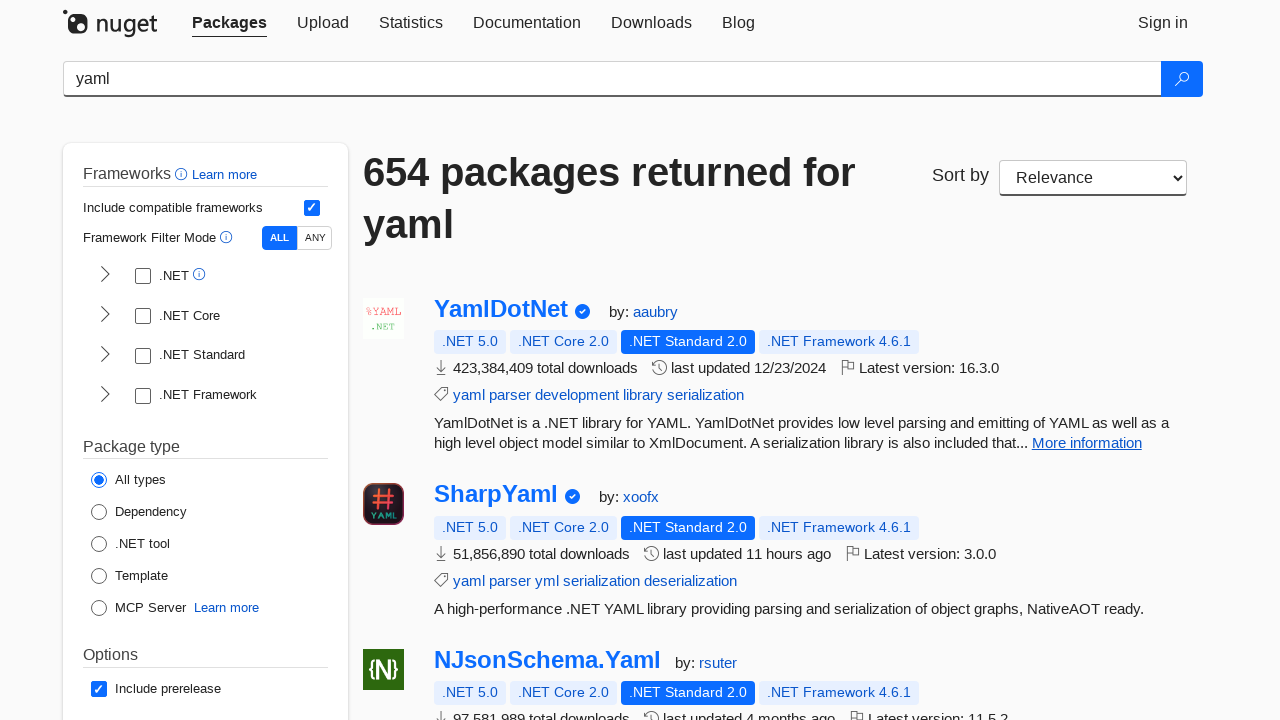

Package details are visible
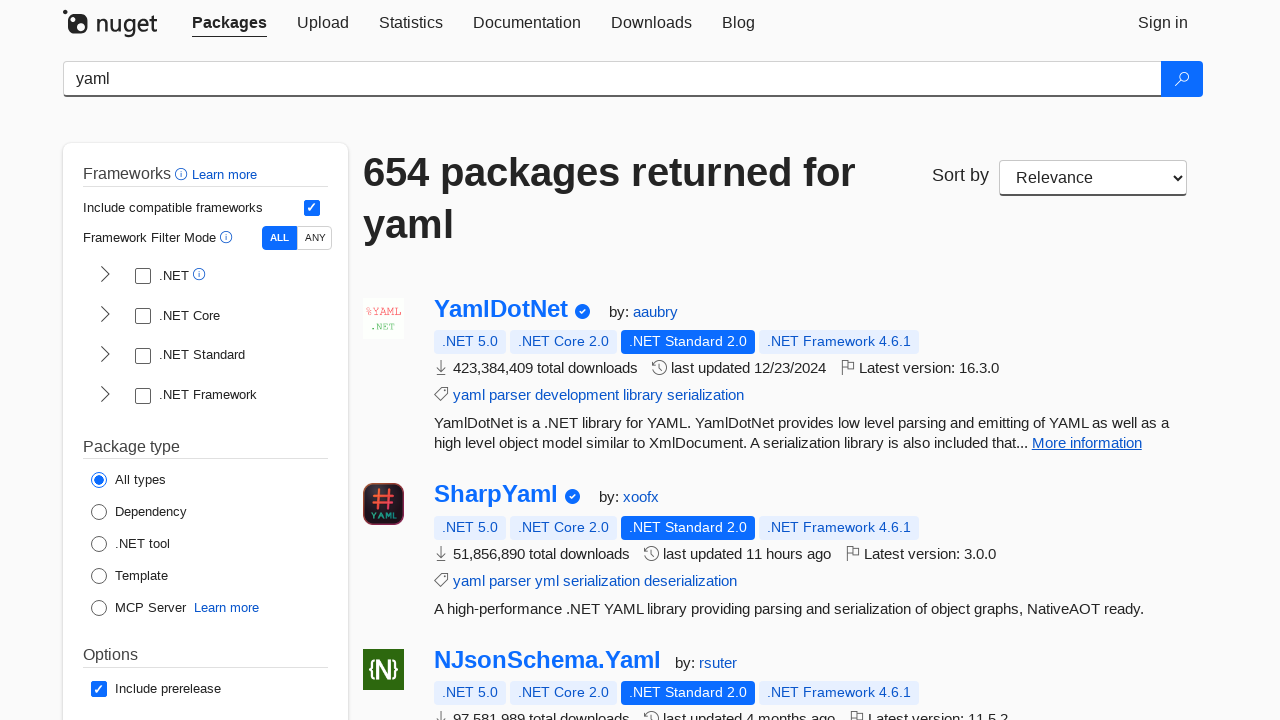

Package title link is visible
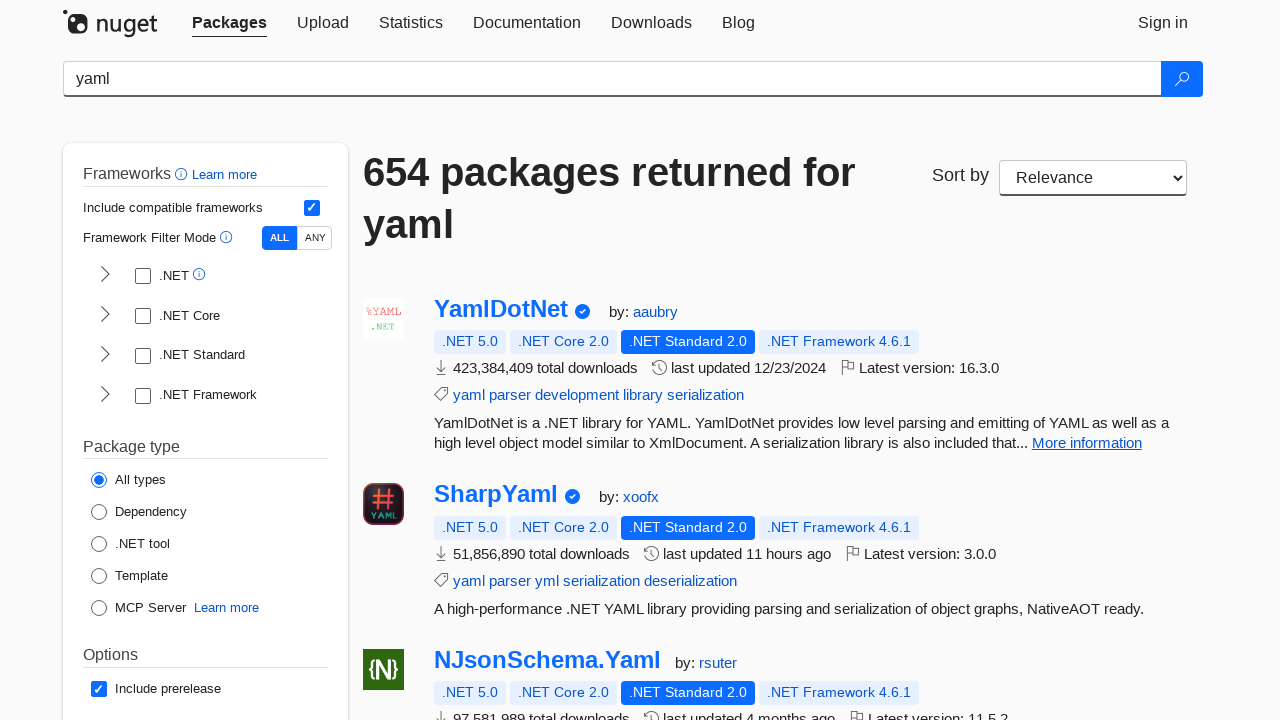

Package details are visible
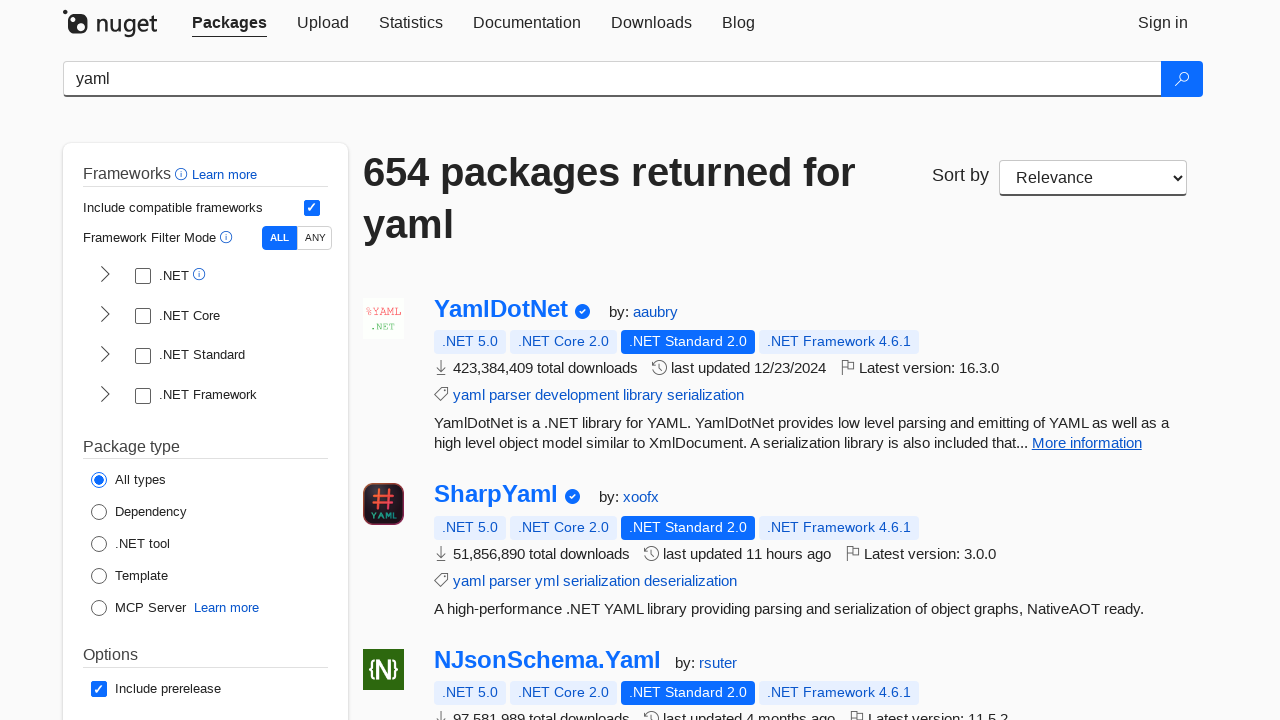

Package title link is visible
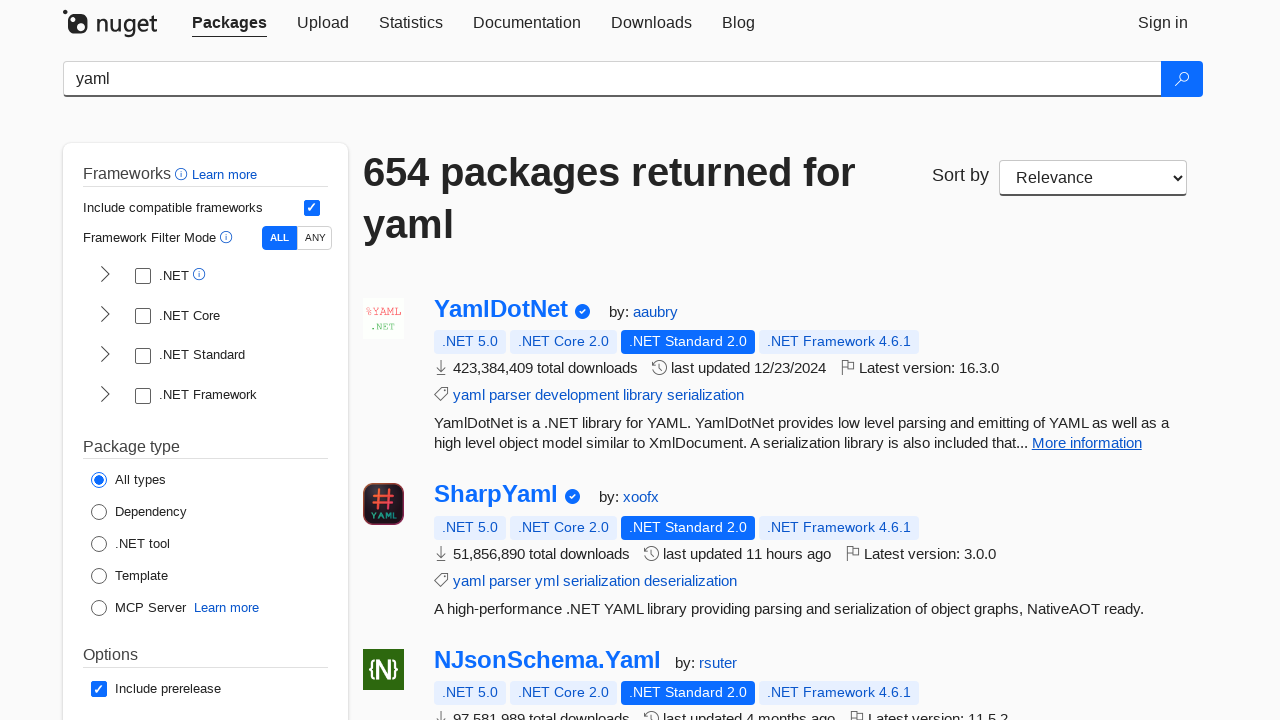

Package details are visible
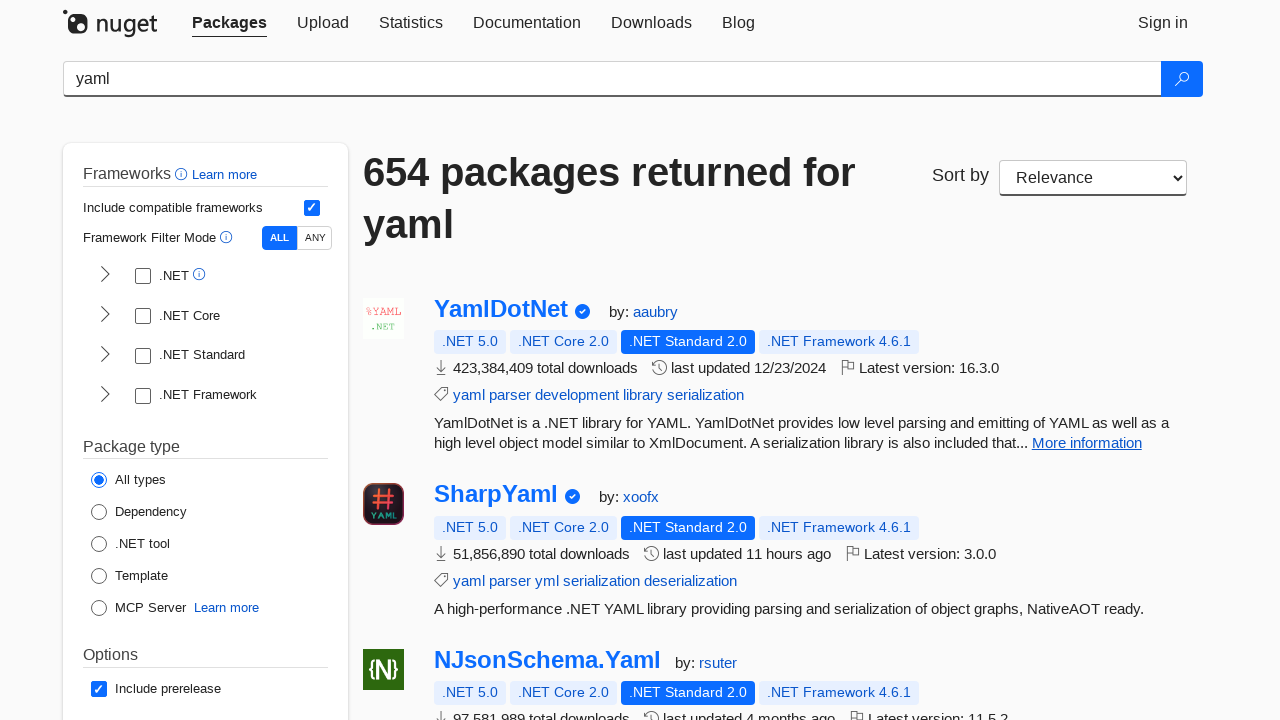

Package title link is visible
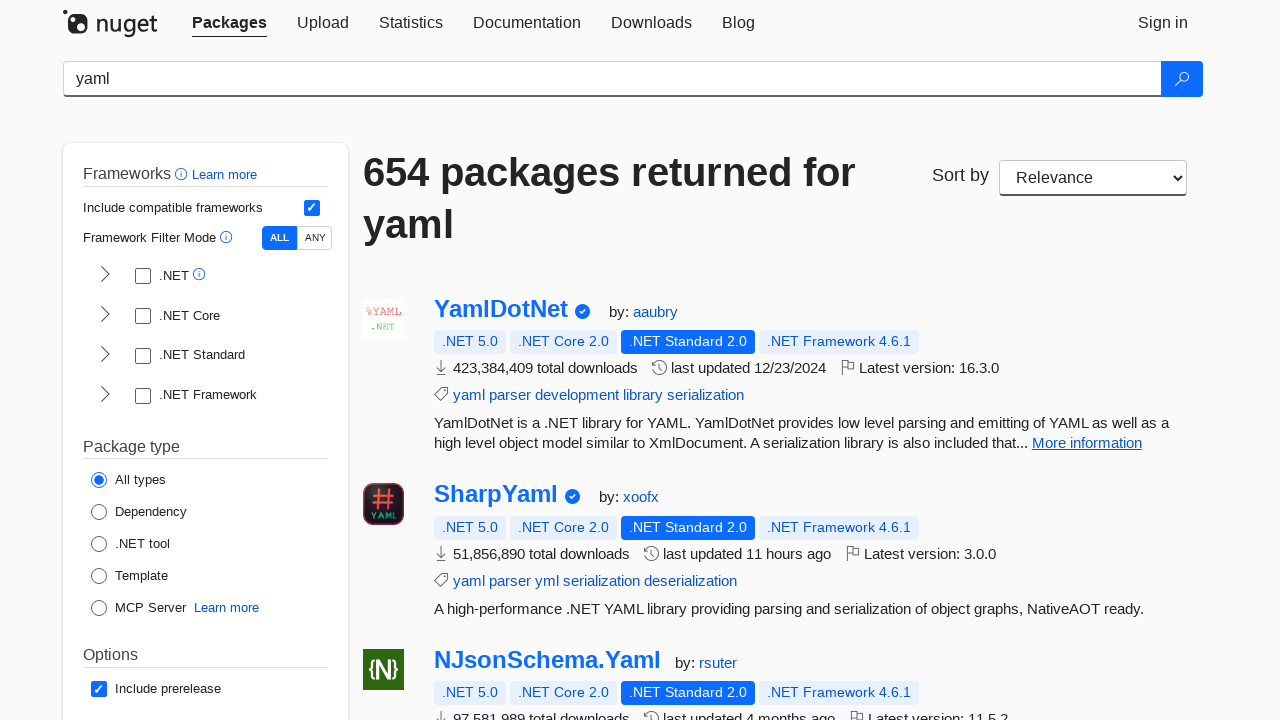

Package details are visible
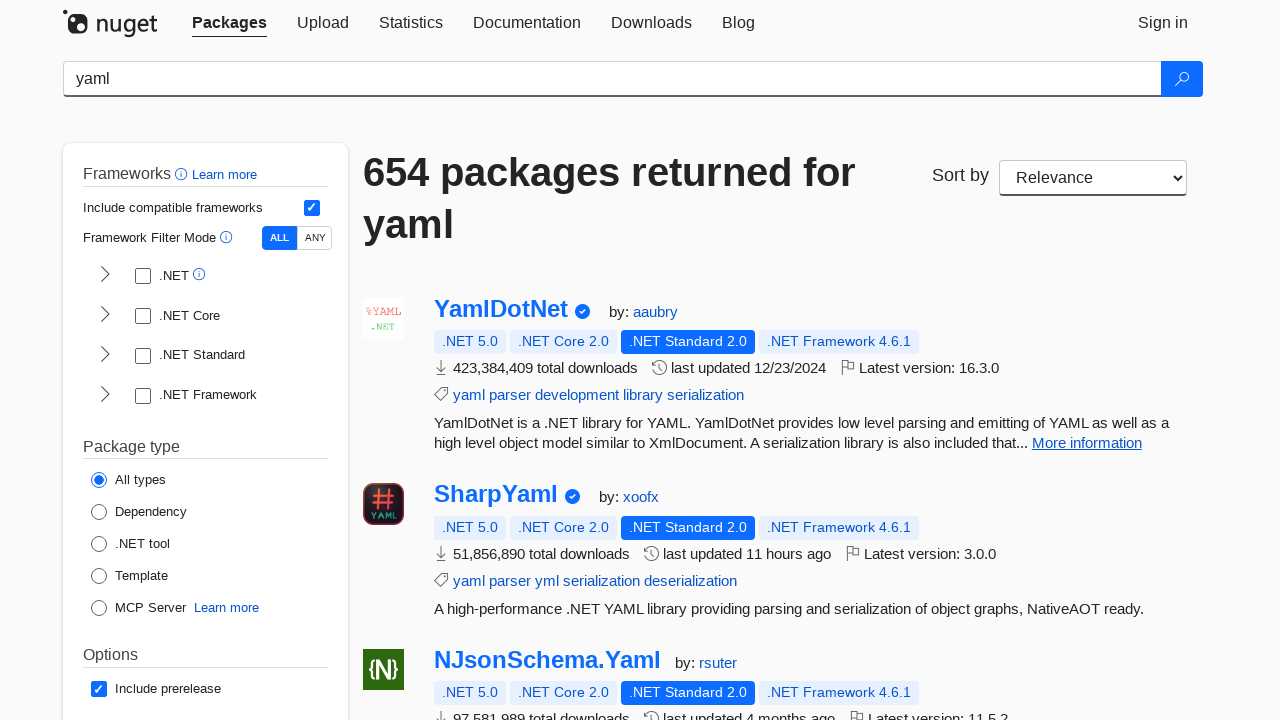

Package title link is visible
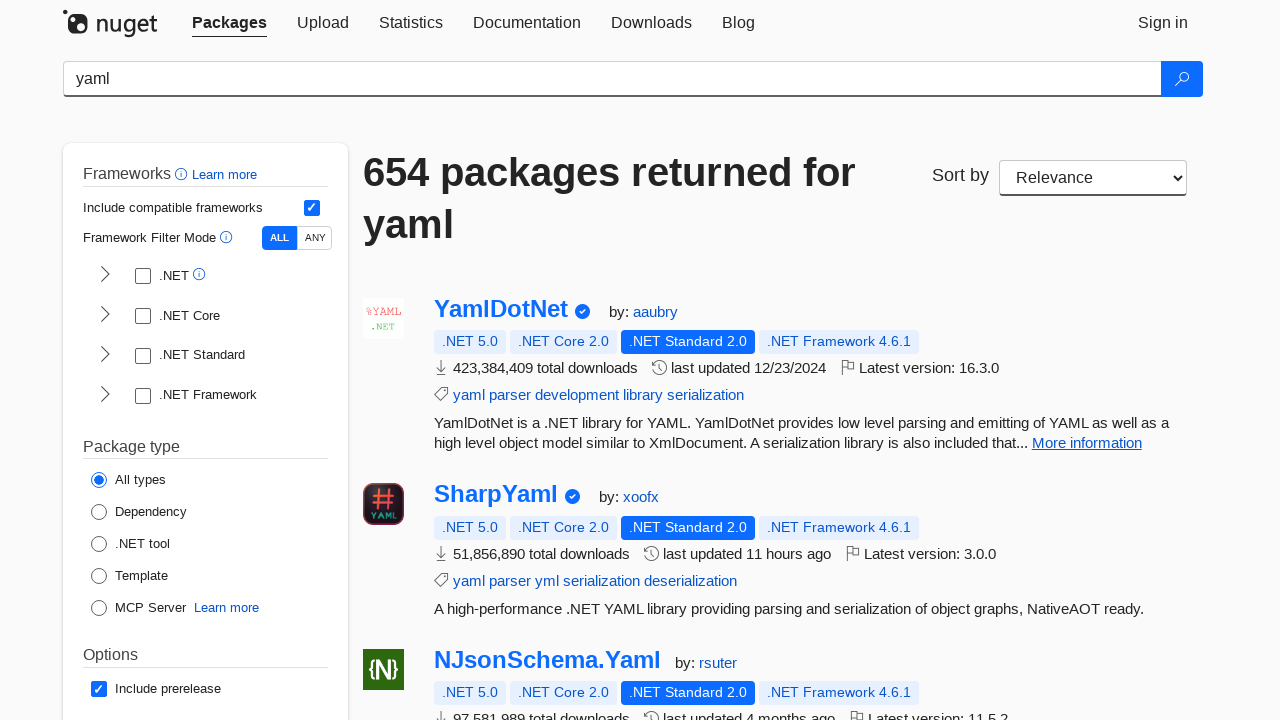

Package details are visible
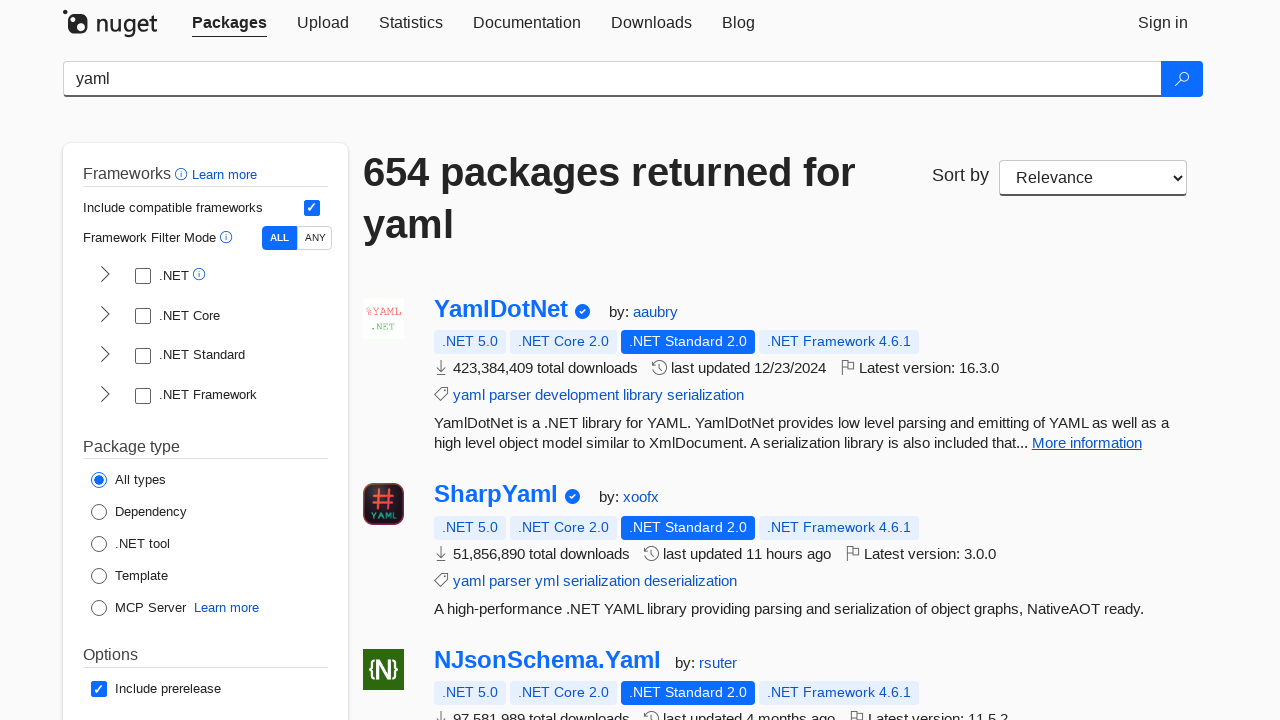

Package title link is visible
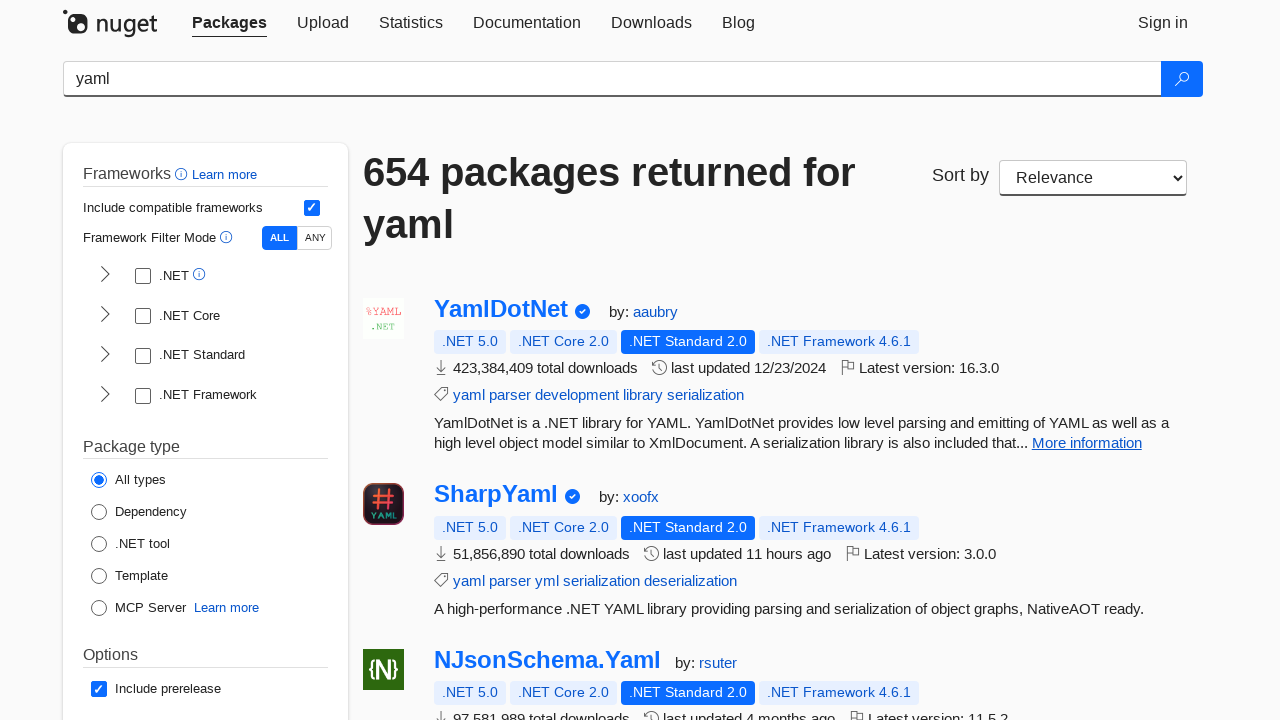

Package details are visible
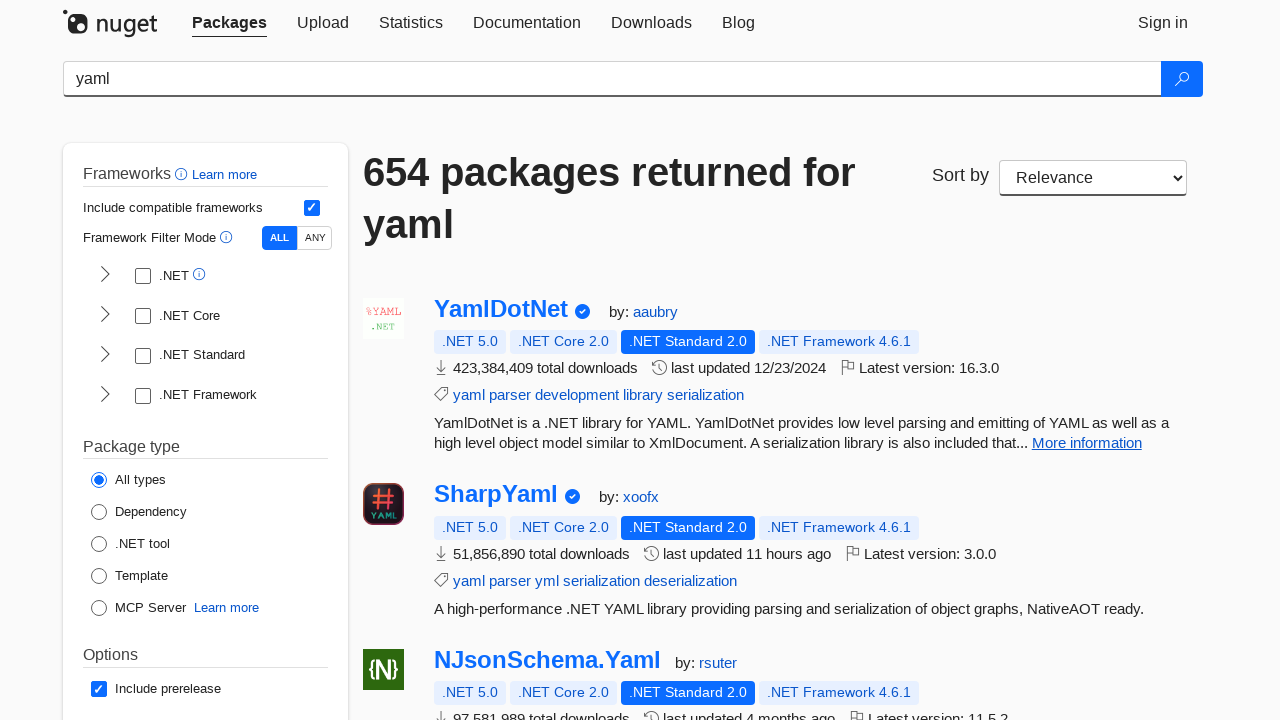

Package title link is visible
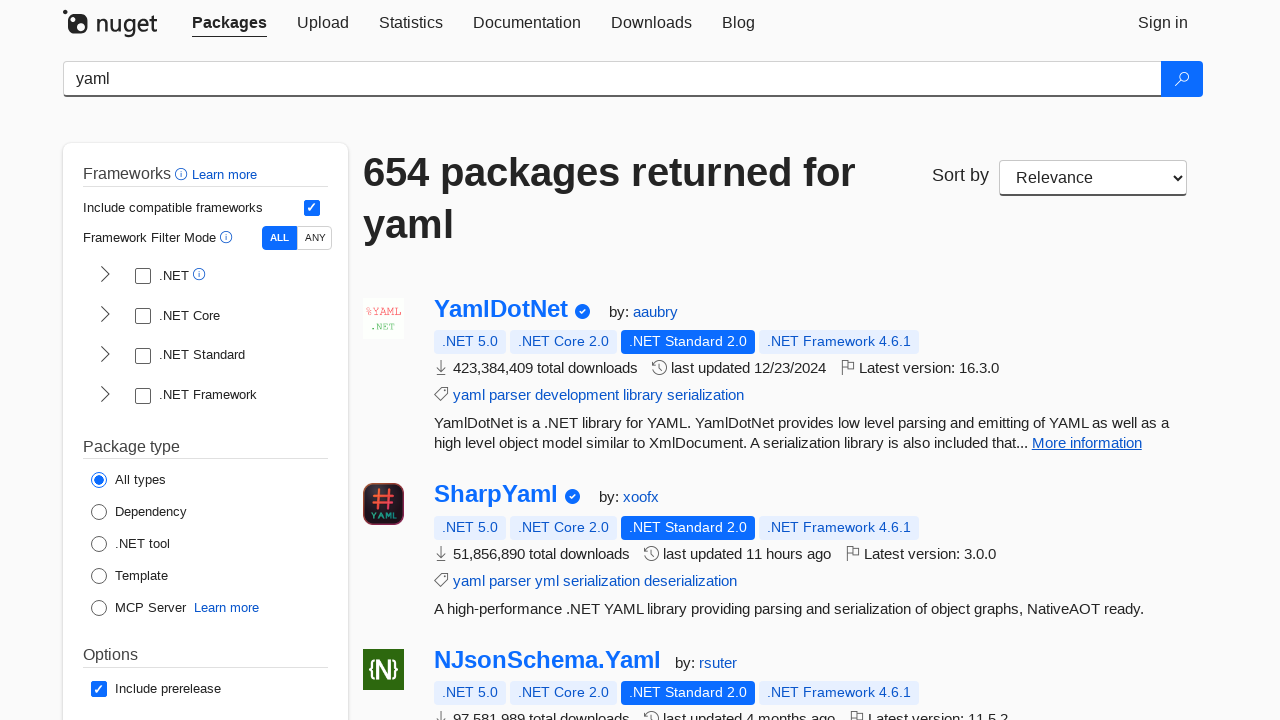

Package details are visible
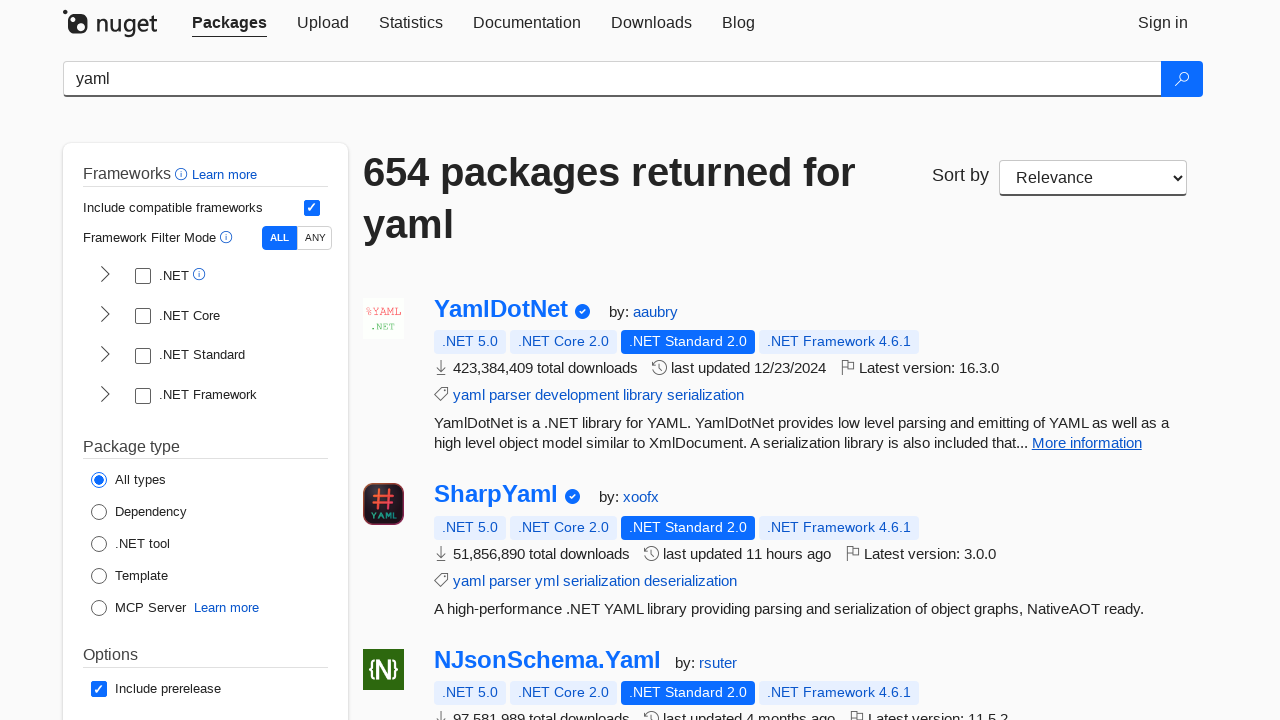

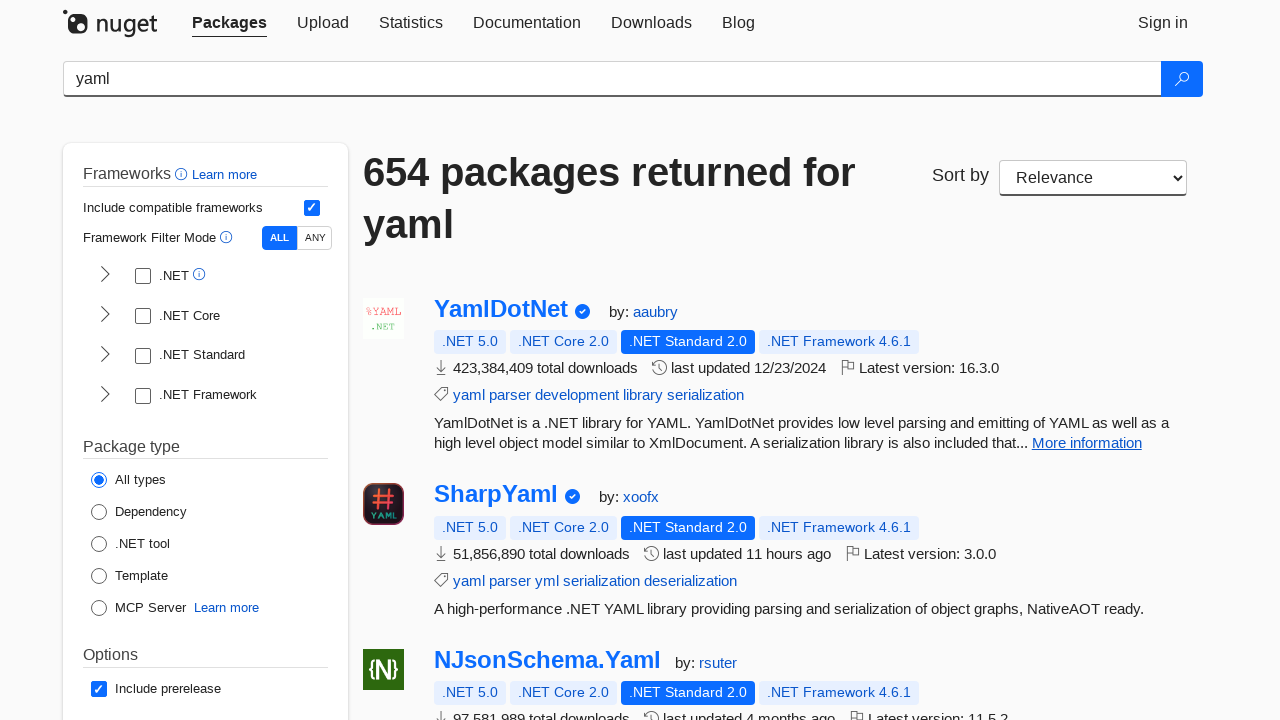